Tests smooth scrolling functionality on a practice page by gradually scrolling down 3/4 of the visible window height in 20 incremental steps

Starting URL: https://www.letskodeit.com/practice

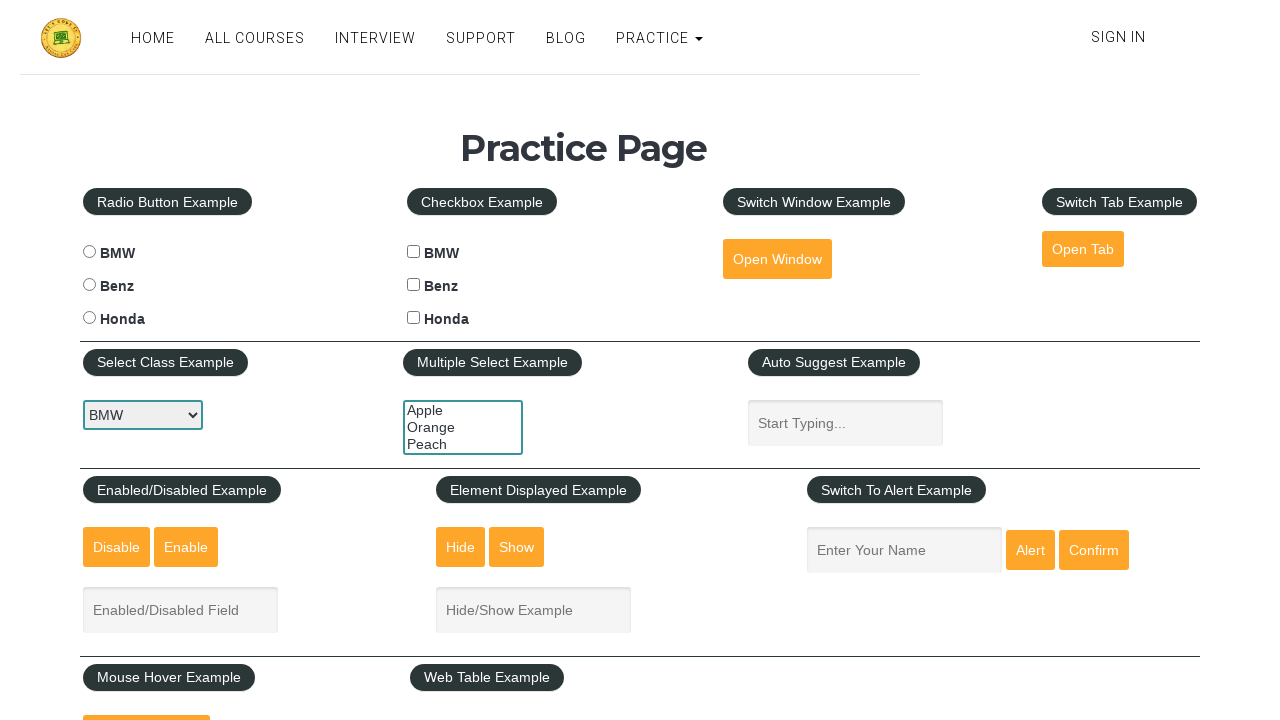

Navigated to practice page at https://www.letskodeit.com/practice
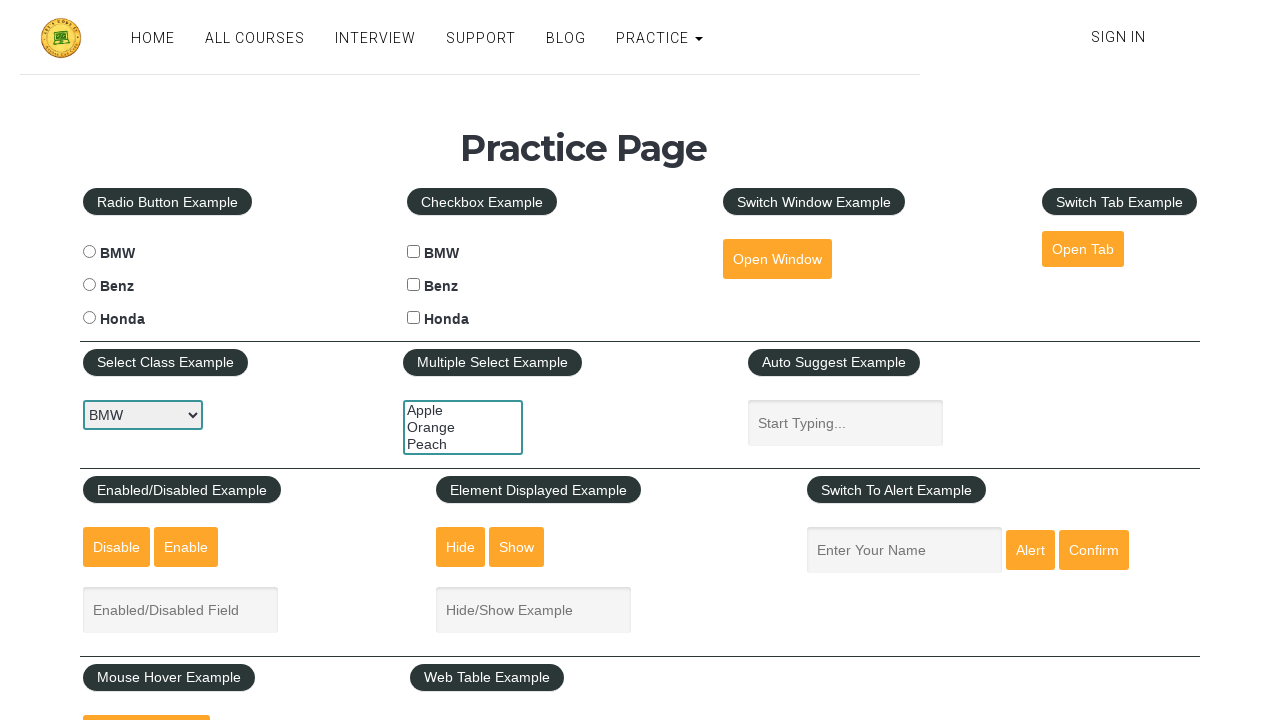

Retrieved window inner height for scroll calculation
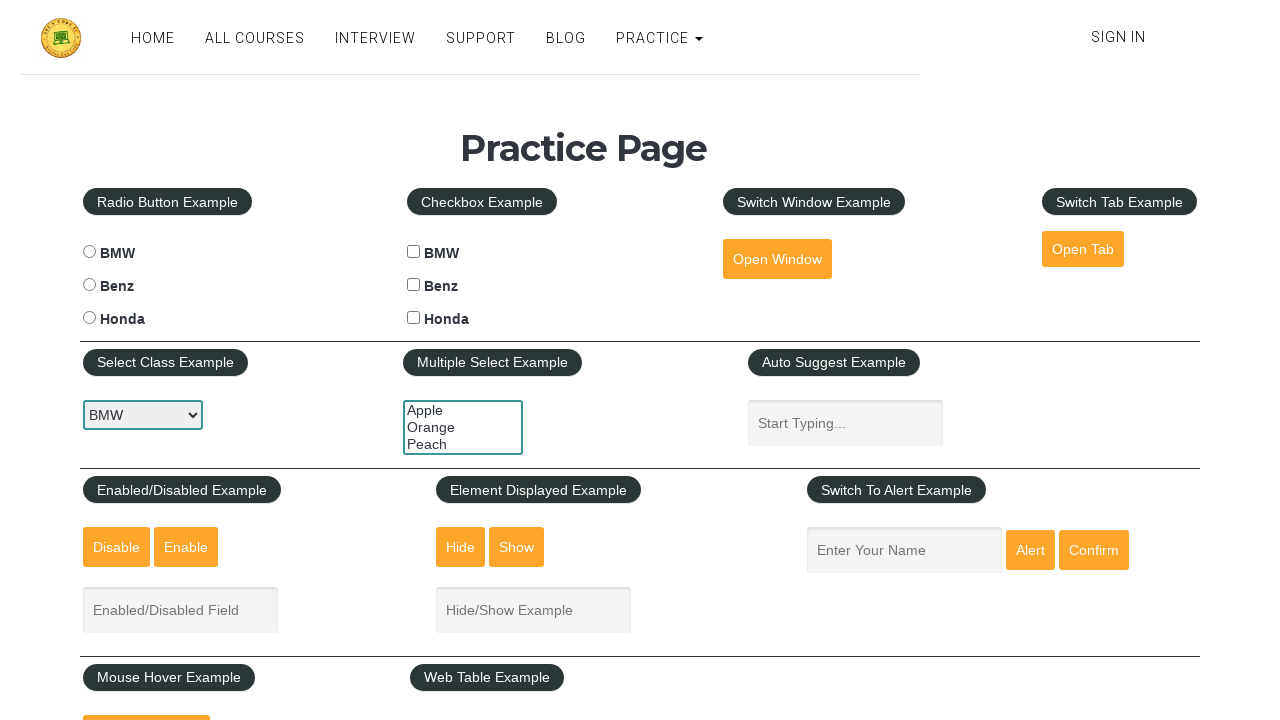

Calculated scroll target as 3/4 of window height: 540px
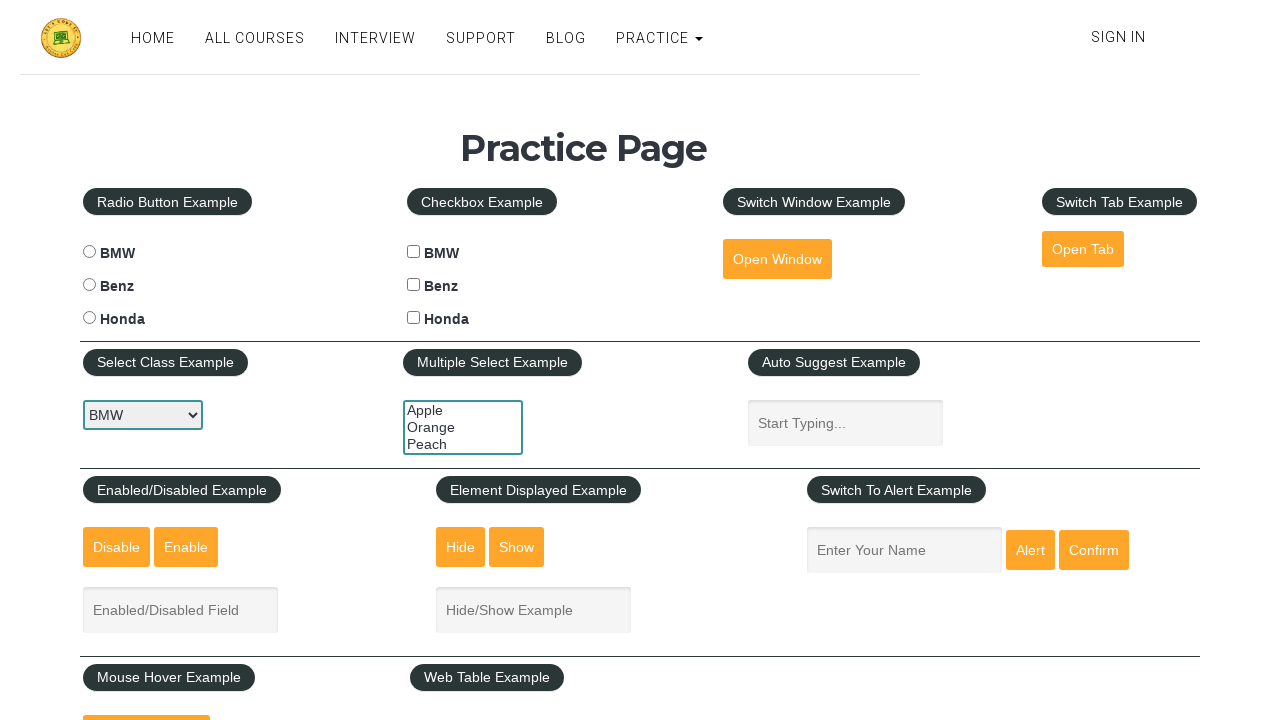

Calculated scroll step size for 20 increments: 27px per step
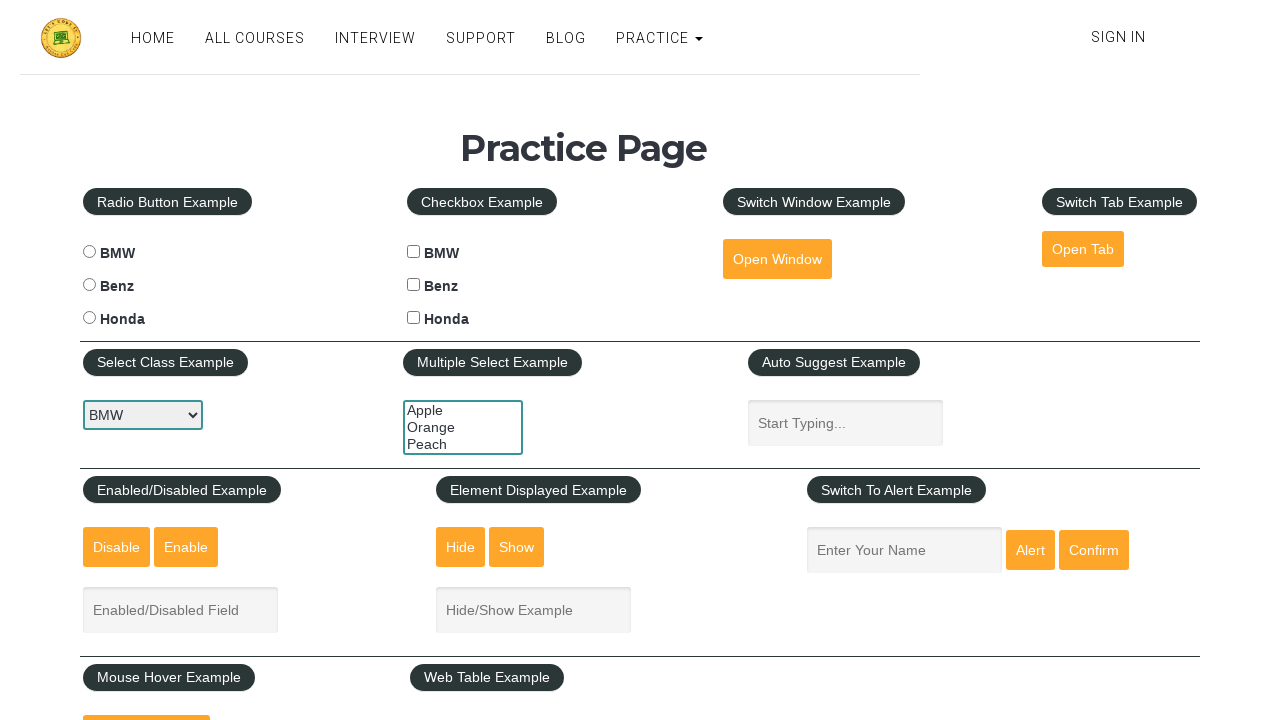

Scrolled down by 27px (increment 1/20)
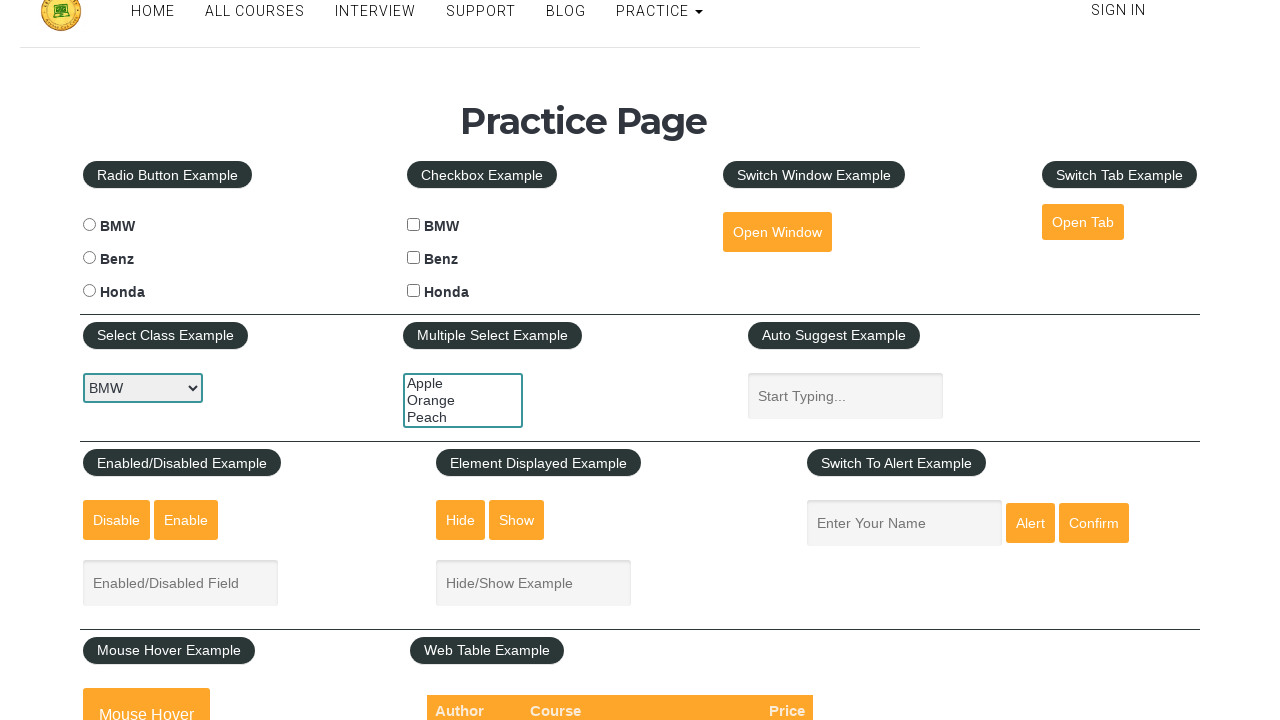

Paused for 200ms to maintain smooth scrolling effect
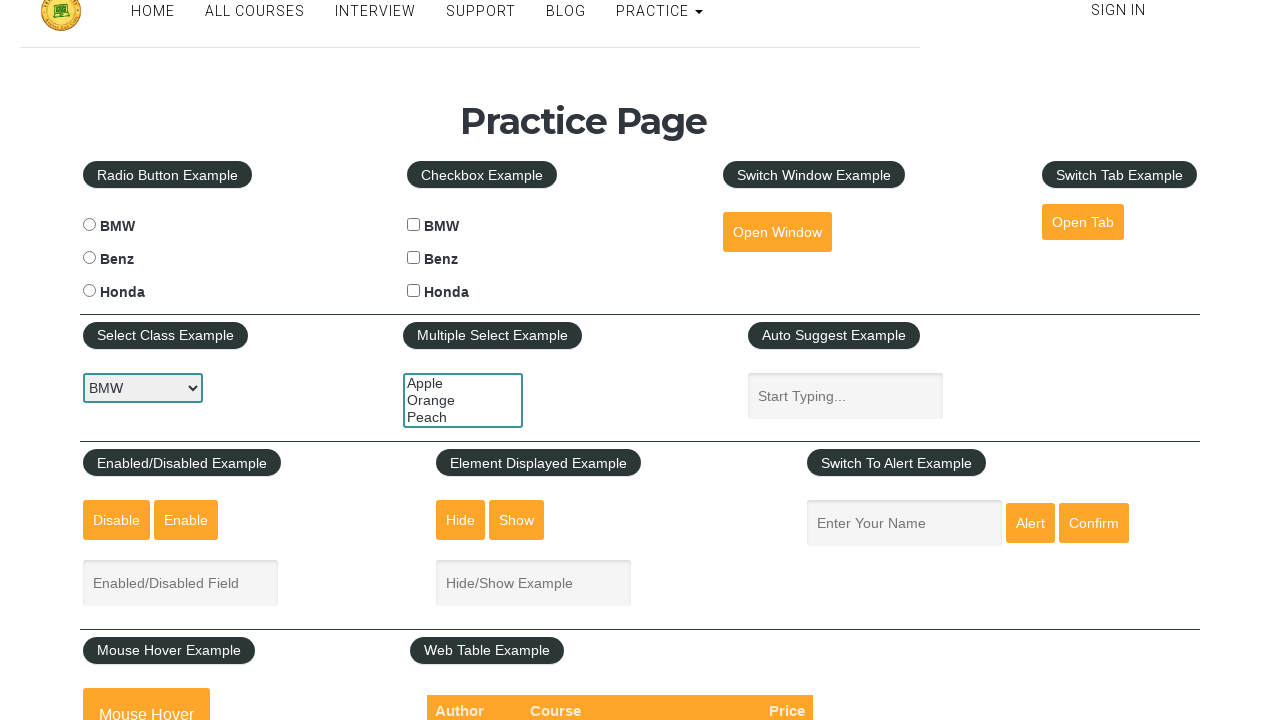

Scrolled down by 27px (increment 2/20)
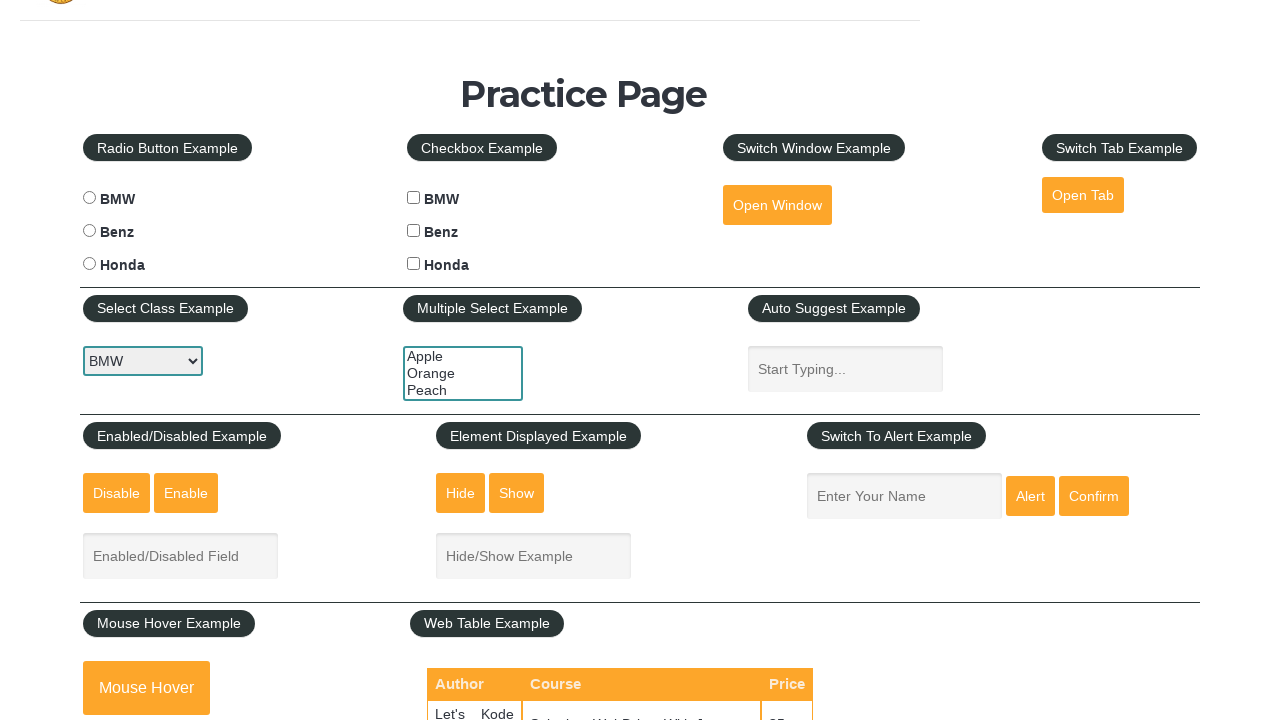

Paused for 200ms to maintain smooth scrolling effect
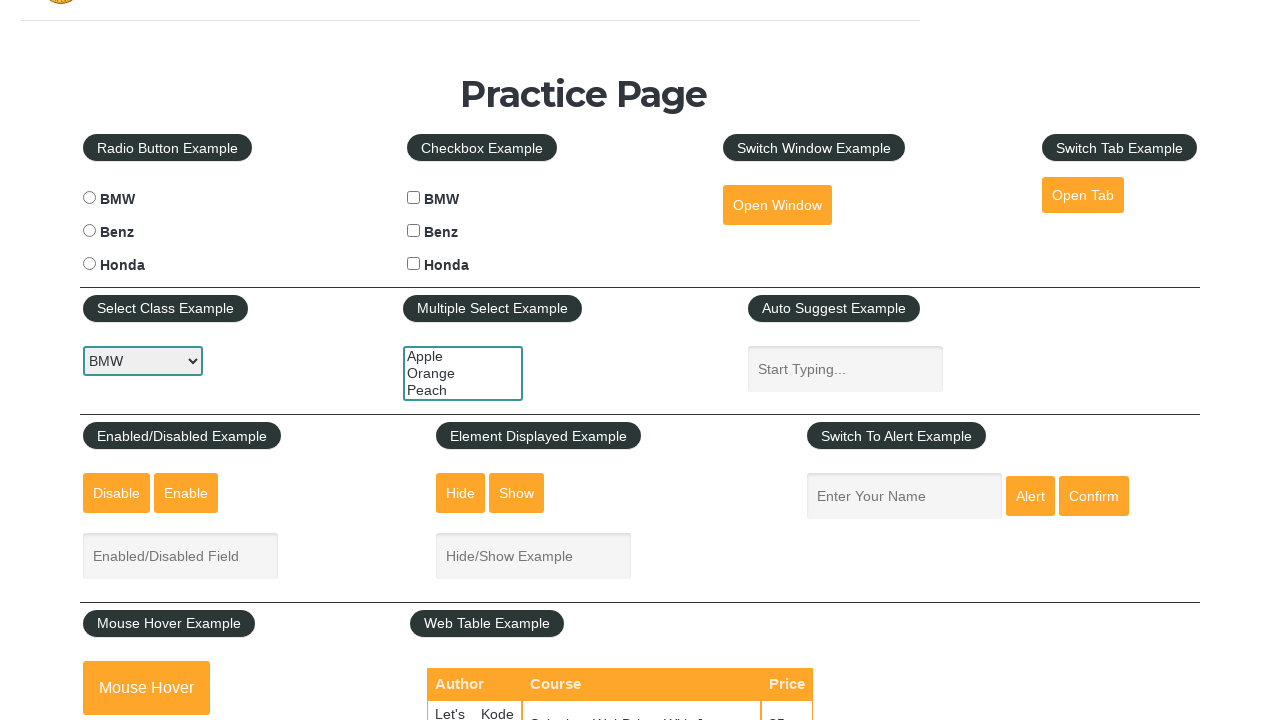

Scrolled down by 27px (increment 3/20)
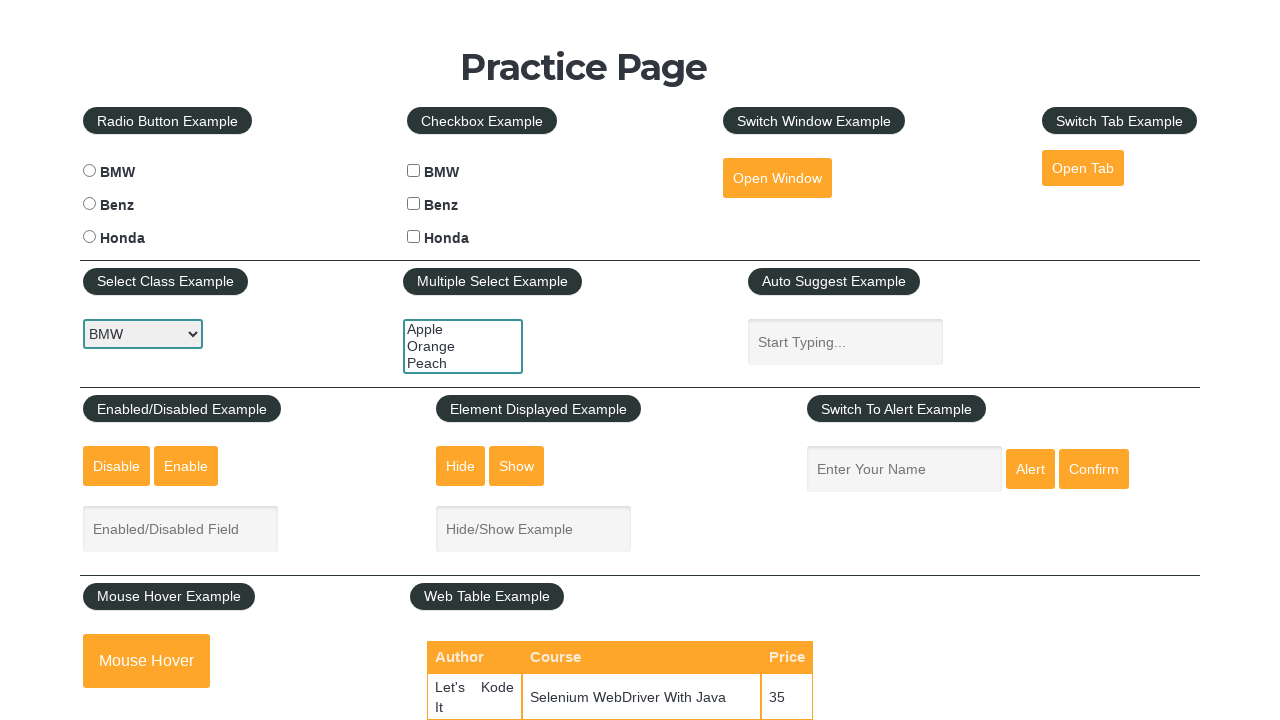

Paused for 200ms to maintain smooth scrolling effect
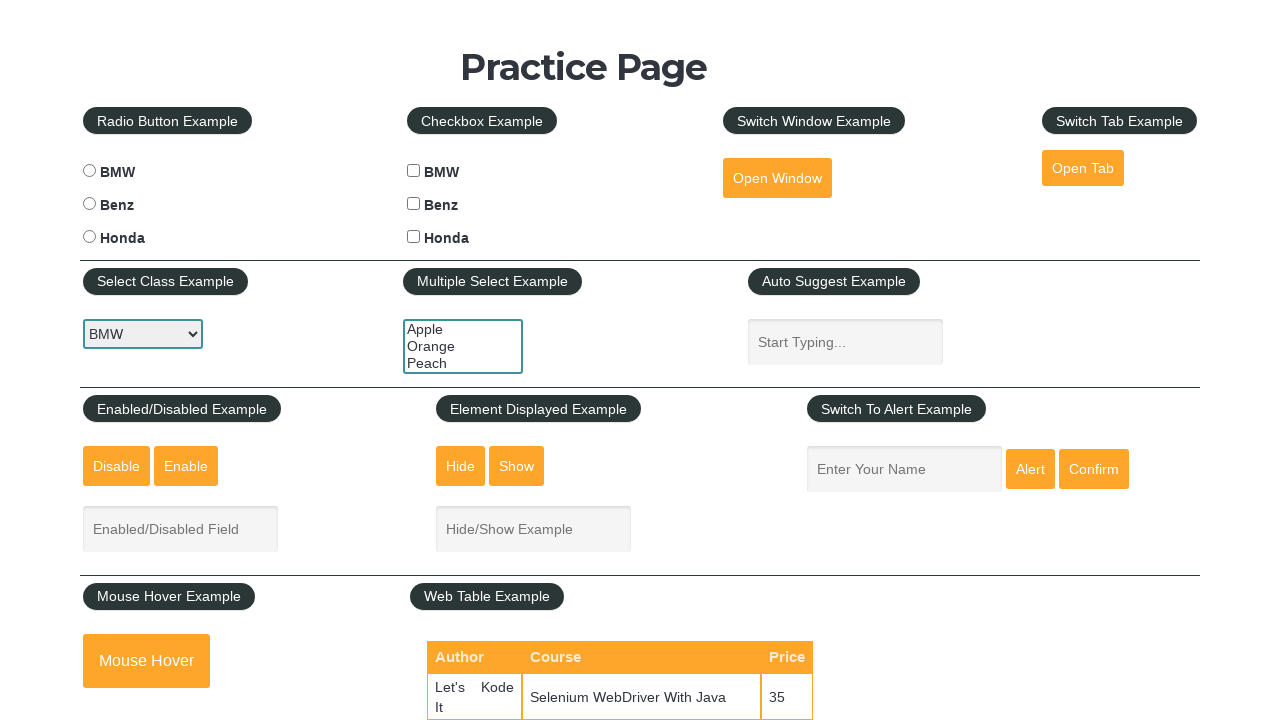

Scrolled down by 27px (increment 4/20)
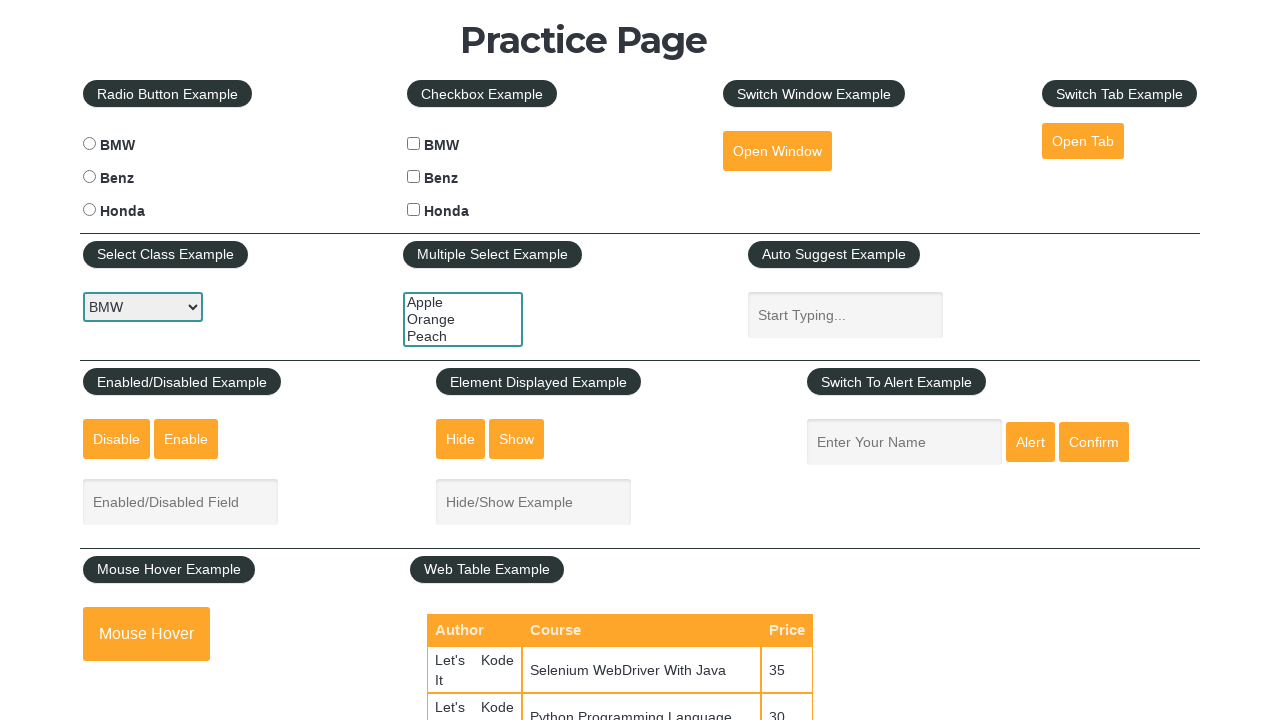

Paused for 200ms to maintain smooth scrolling effect
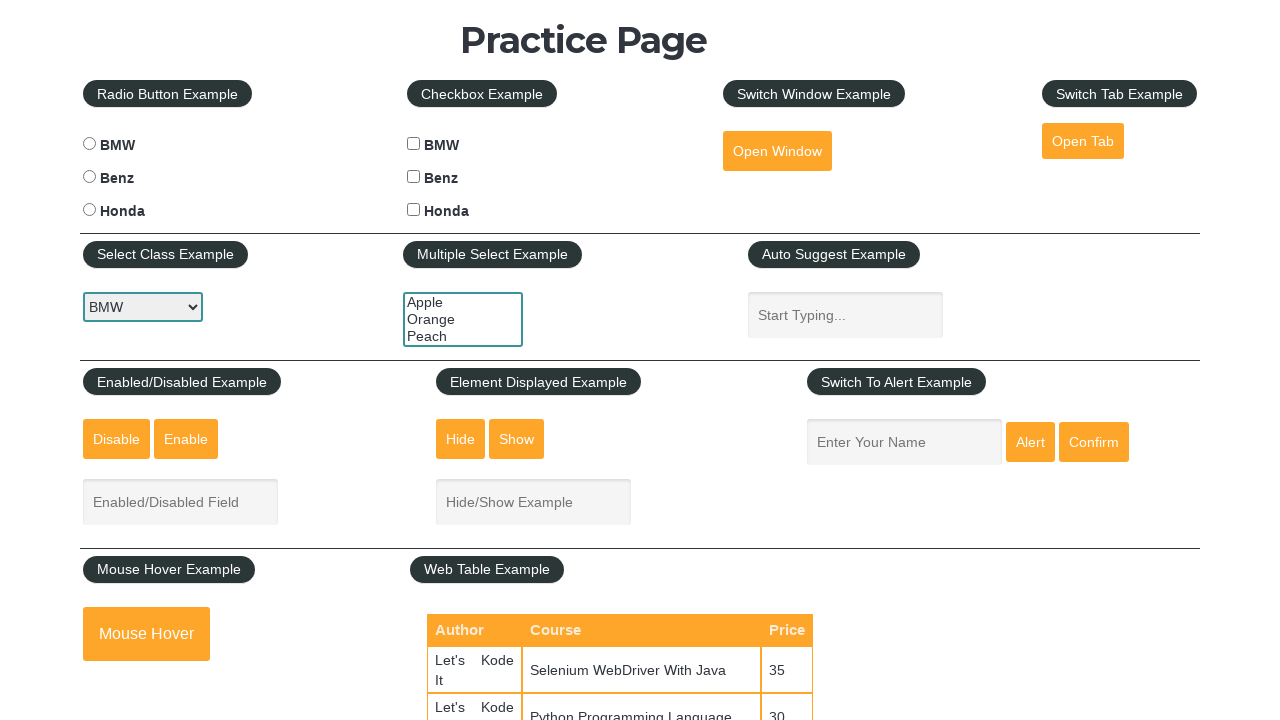

Scrolled down by 27px (increment 5/20)
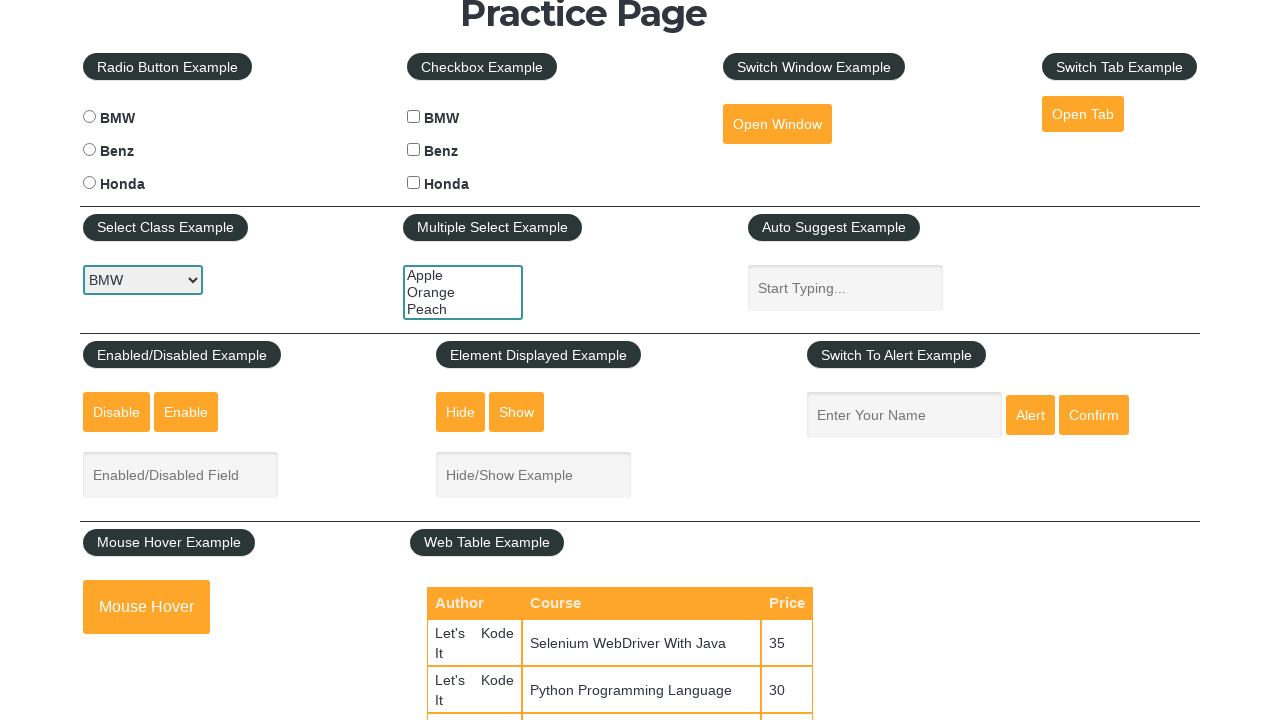

Paused for 200ms to maintain smooth scrolling effect
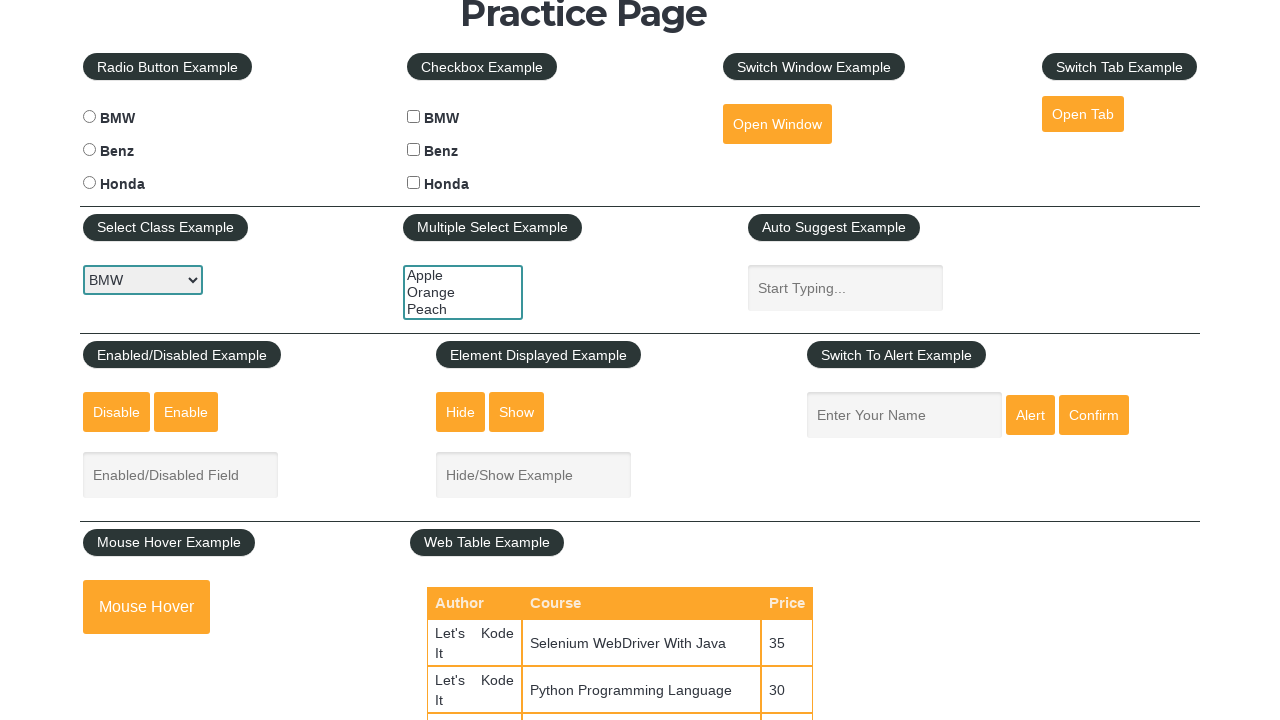

Scrolled down by 27px (increment 6/20)
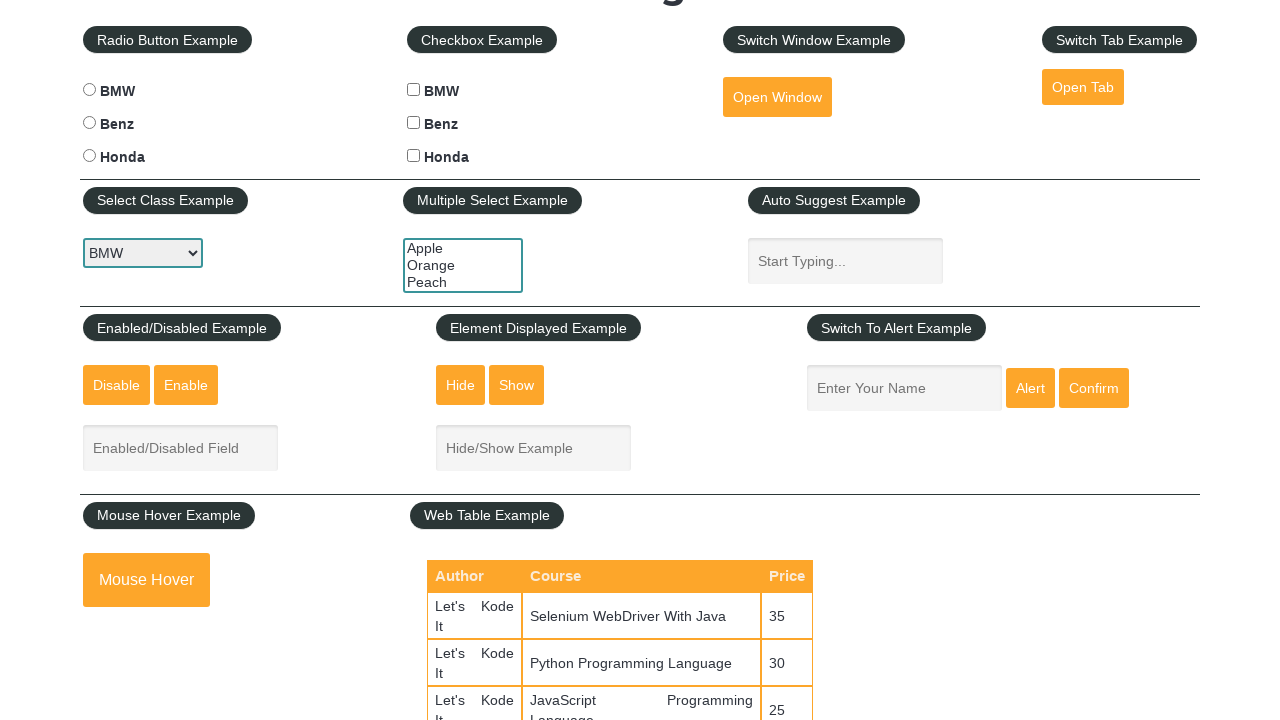

Paused for 200ms to maintain smooth scrolling effect
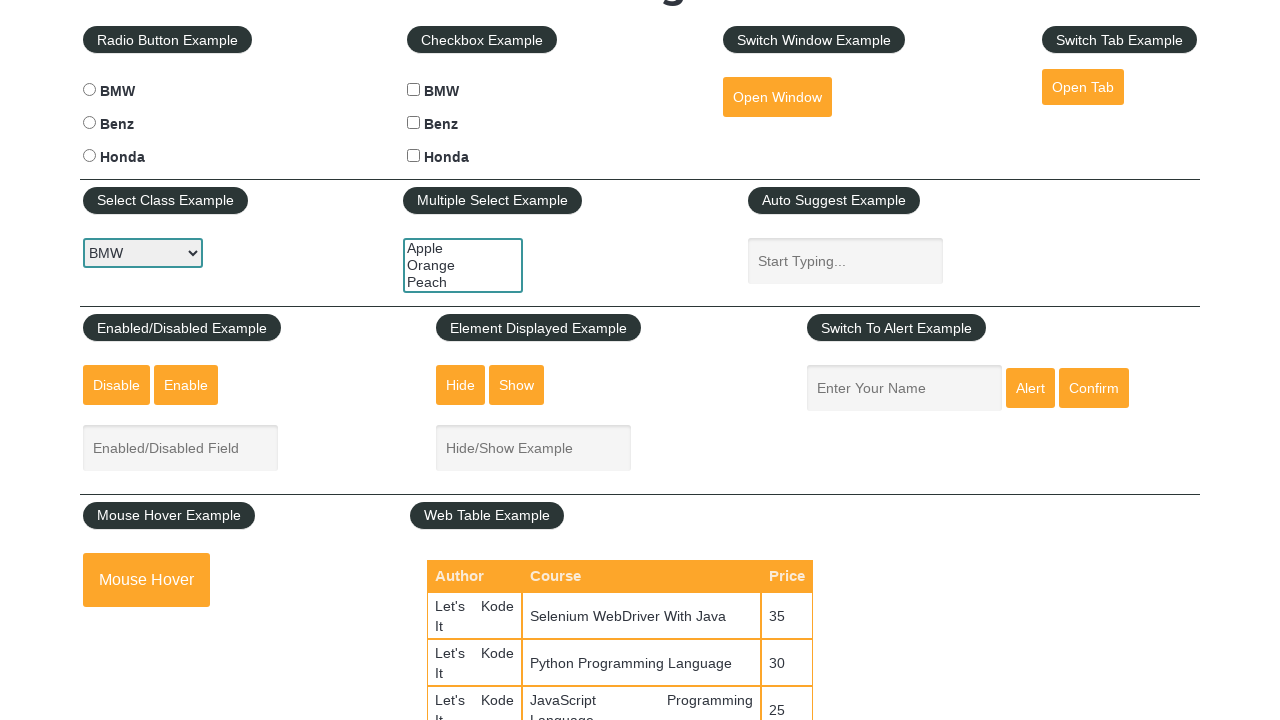

Scrolled down by 27px (increment 7/20)
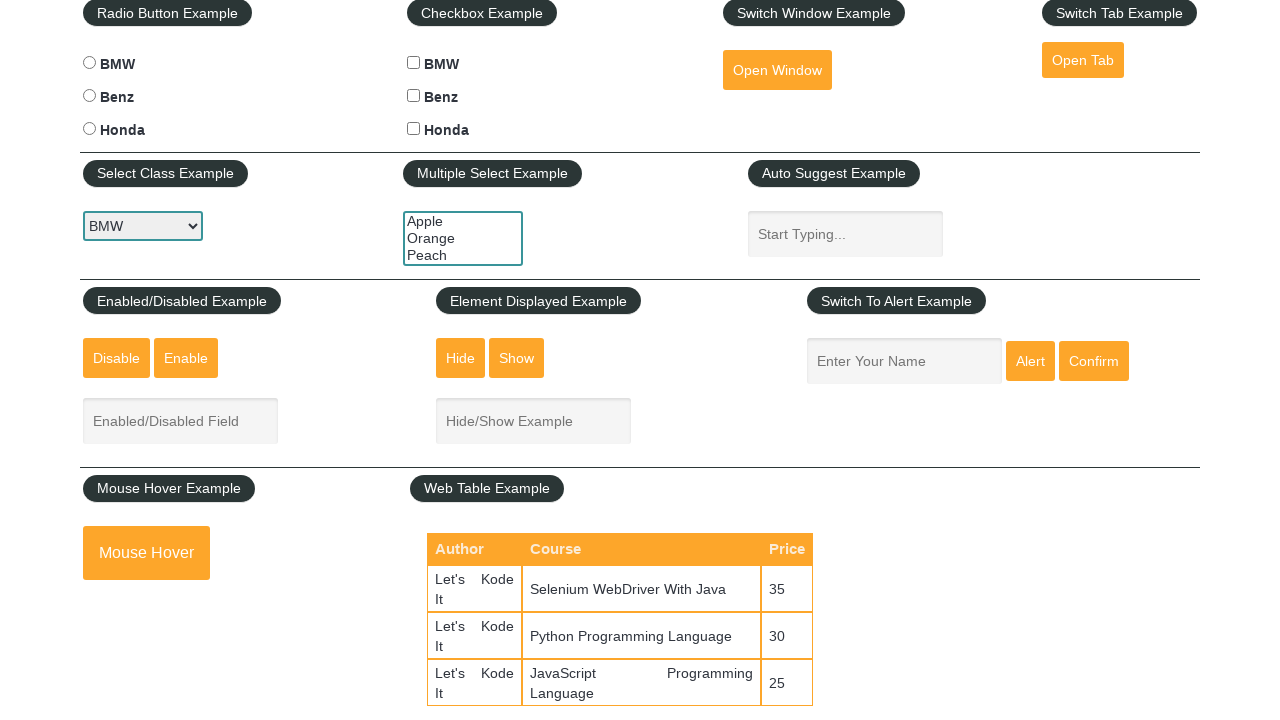

Paused for 200ms to maintain smooth scrolling effect
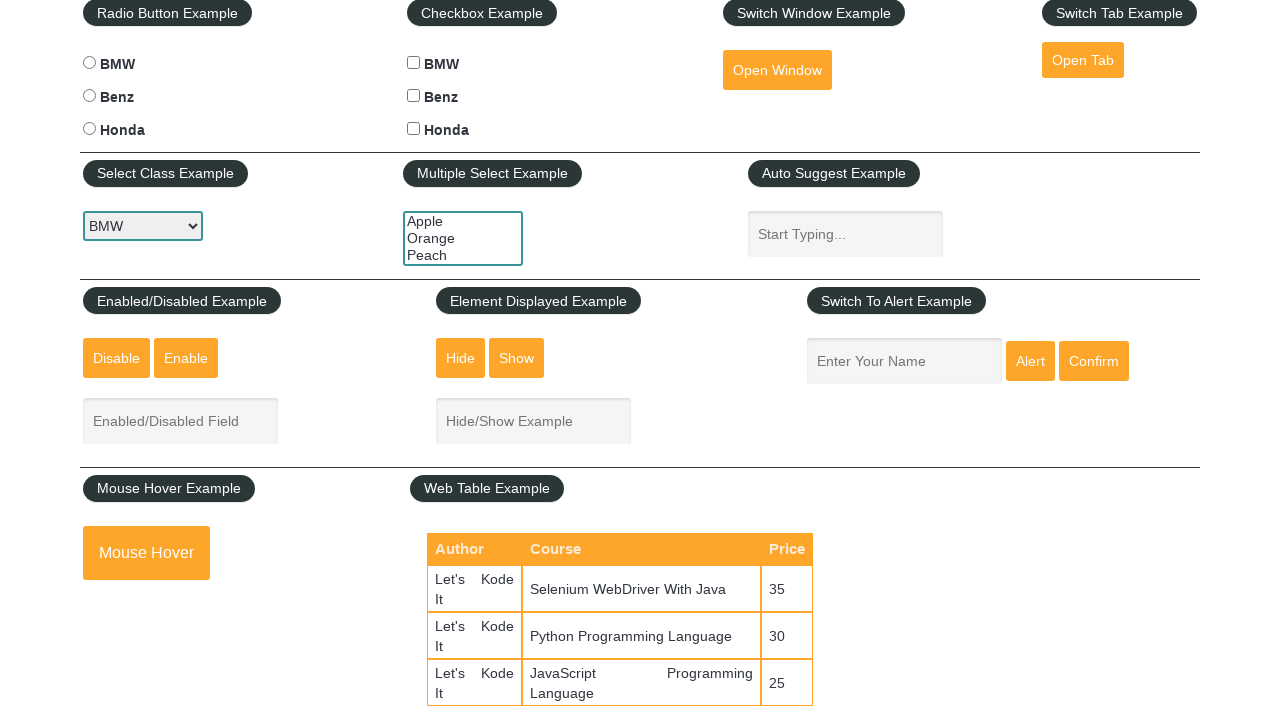

Scrolled down by 27px (increment 8/20)
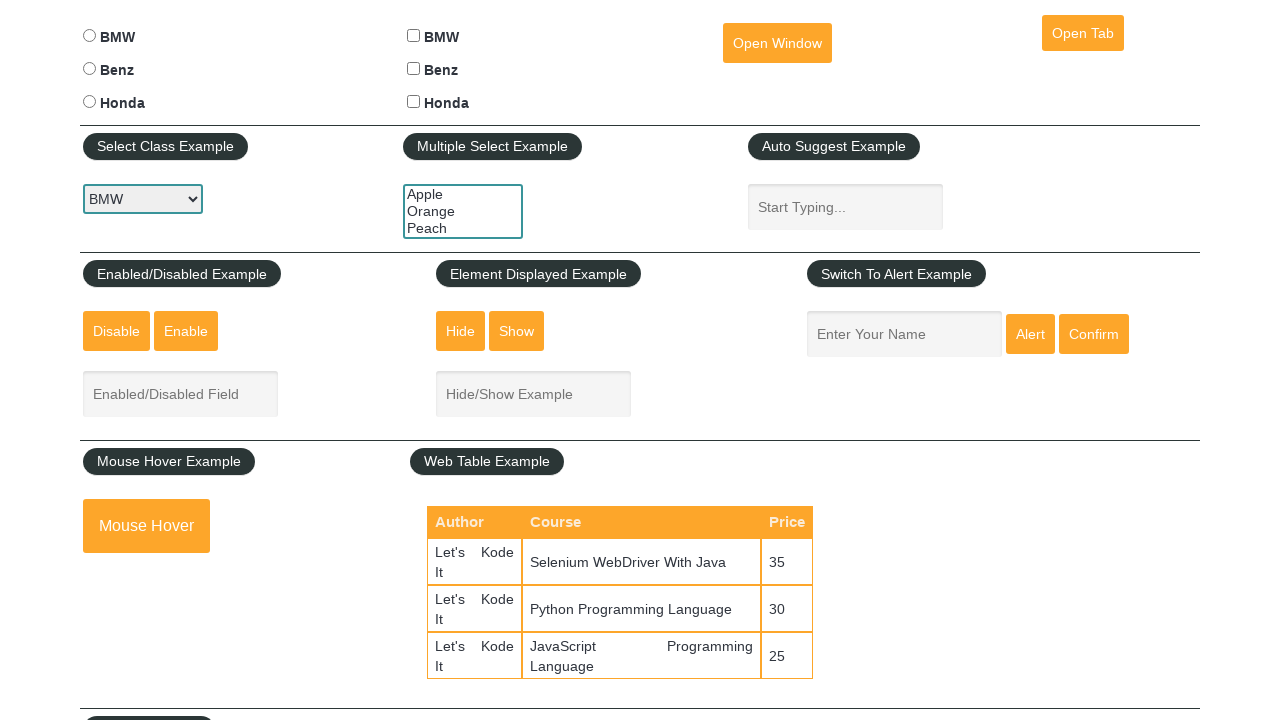

Paused for 200ms to maintain smooth scrolling effect
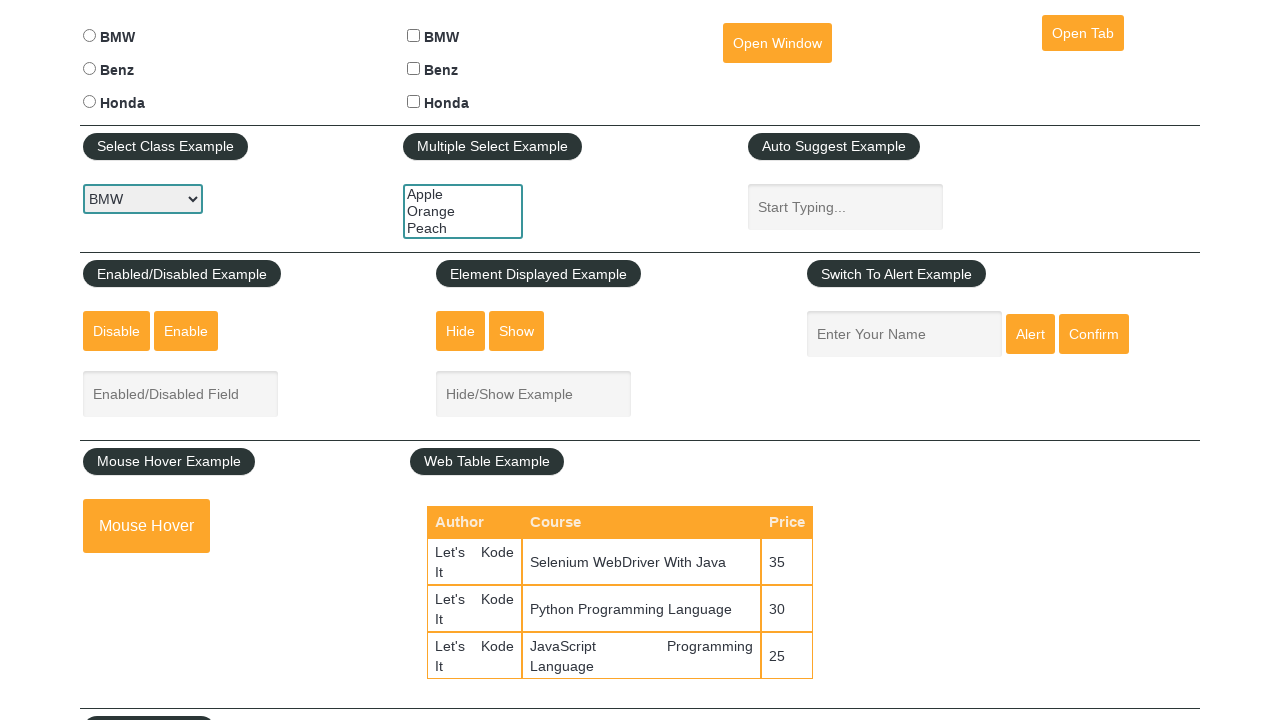

Scrolled down by 27px (increment 9/20)
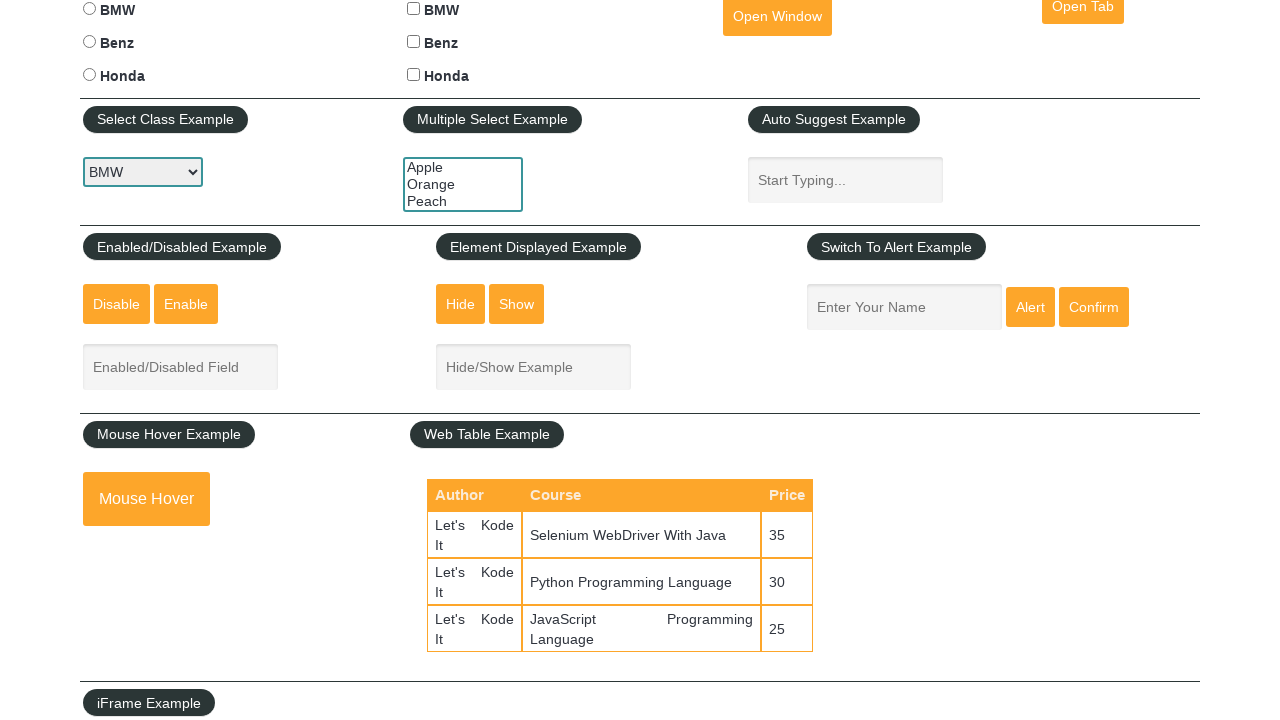

Paused for 200ms to maintain smooth scrolling effect
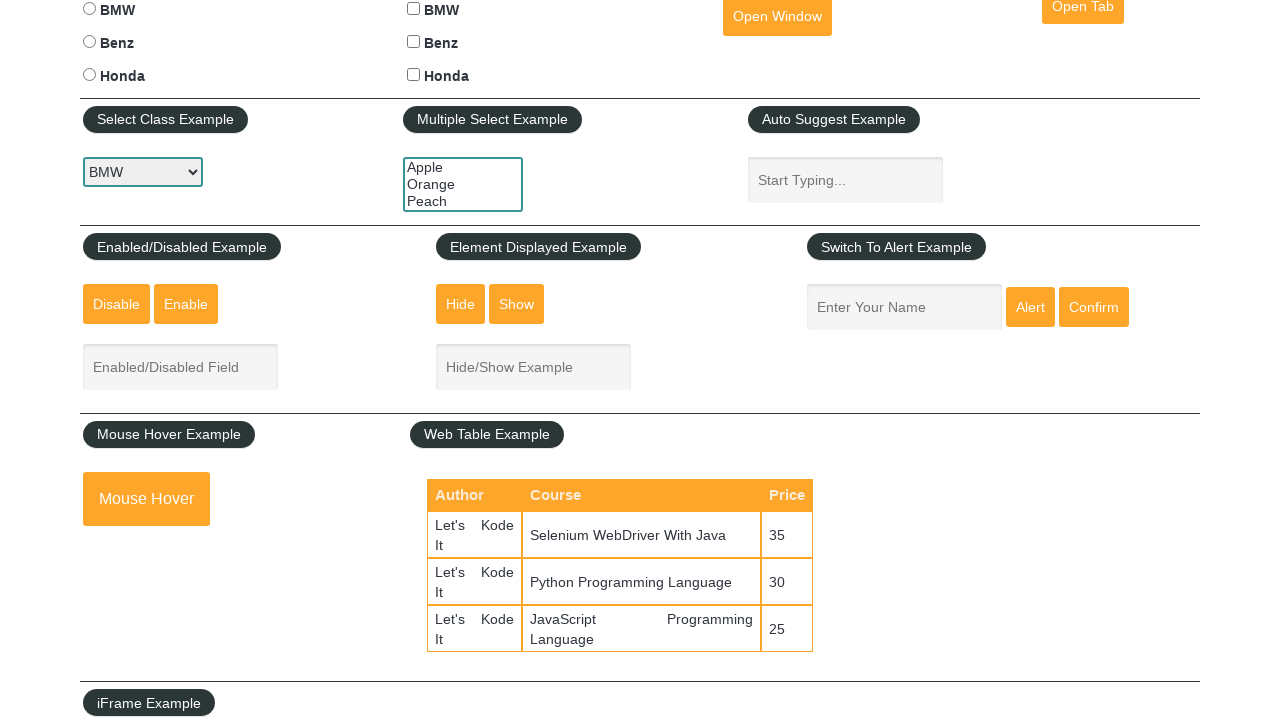

Scrolled down by 27px (increment 10/20)
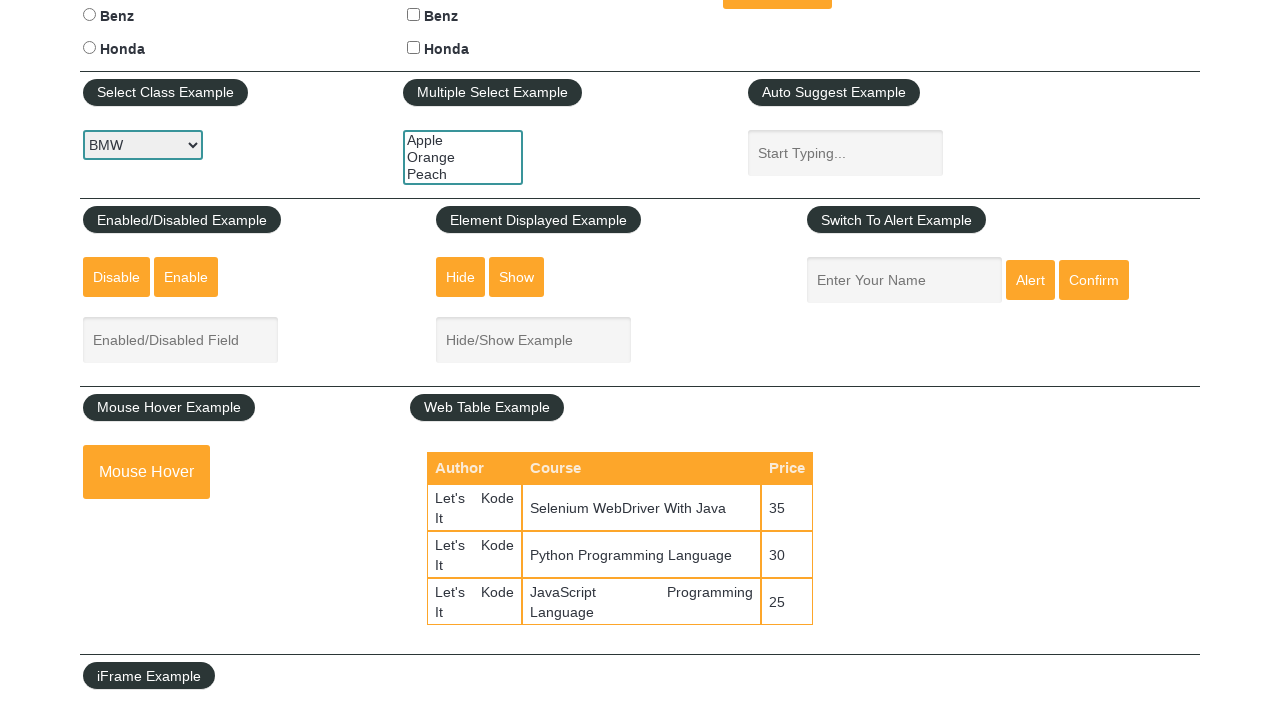

Paused for 200ms to maintain smooth scrolling effect
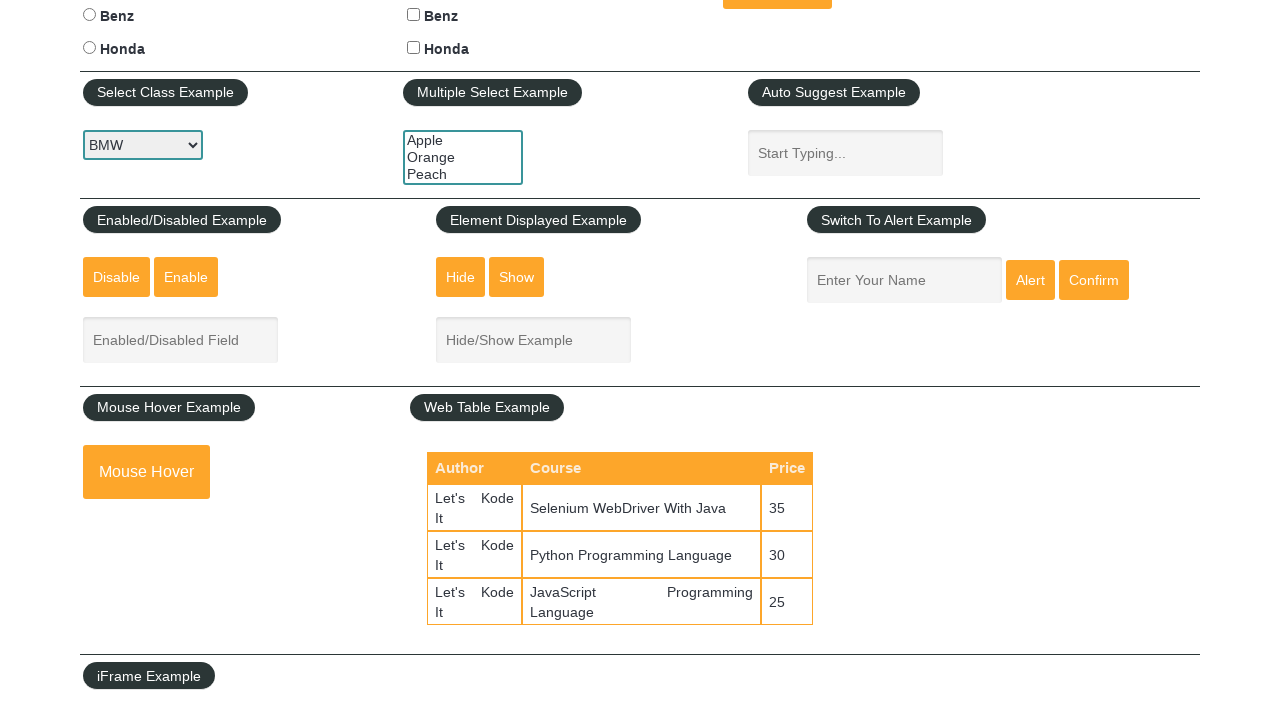

Scrolled down by 27px (increment 11/20)
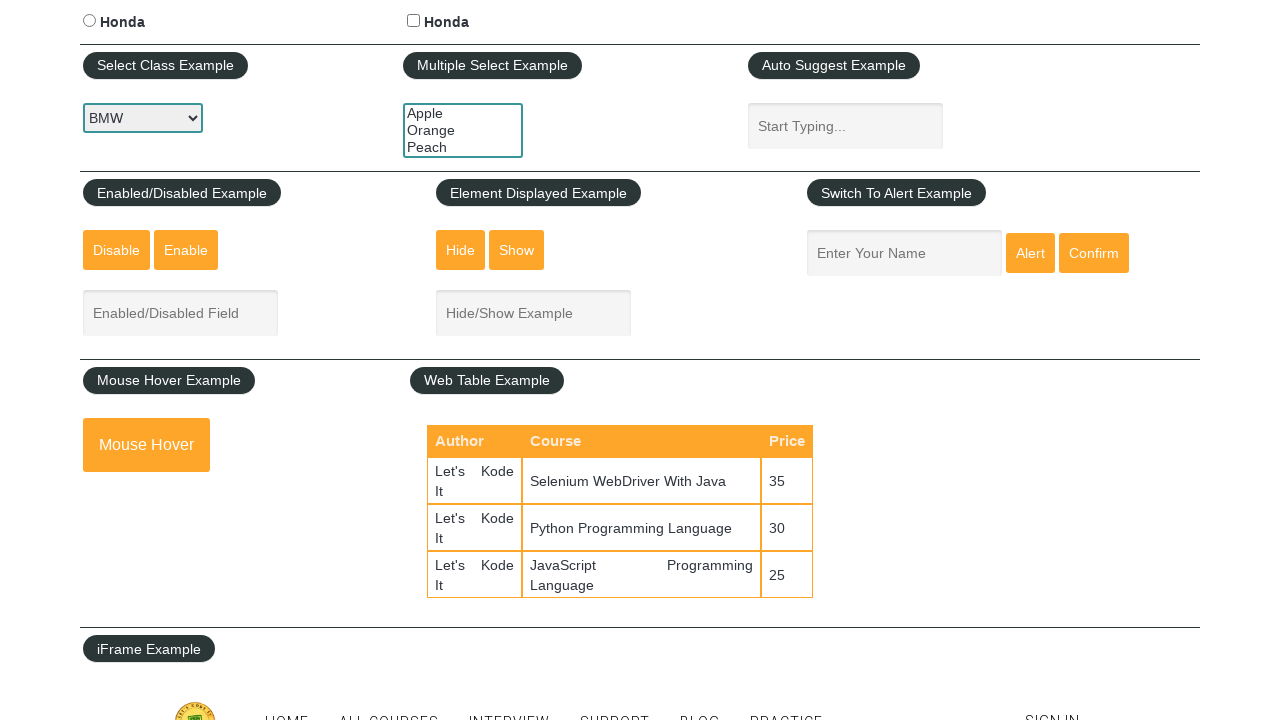

Paused for 200ms to maintain smooth scrolling effect
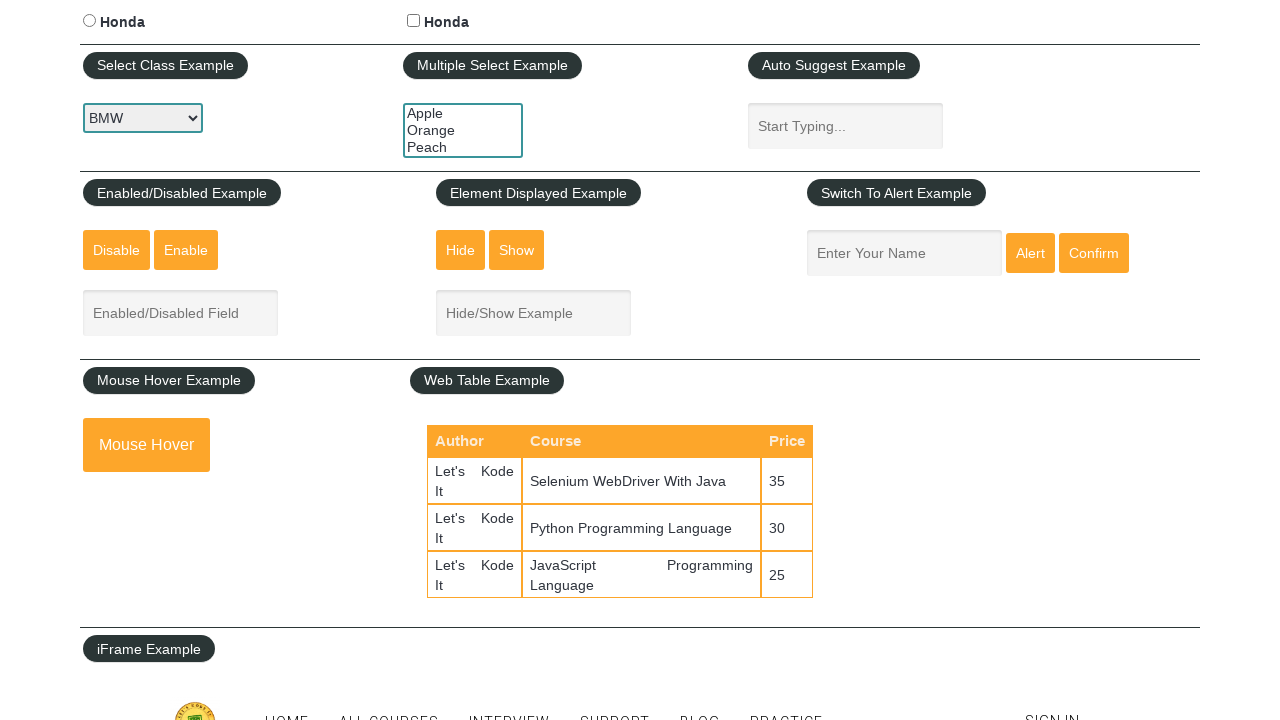

Scrolled down by 27px (increment 12/20)
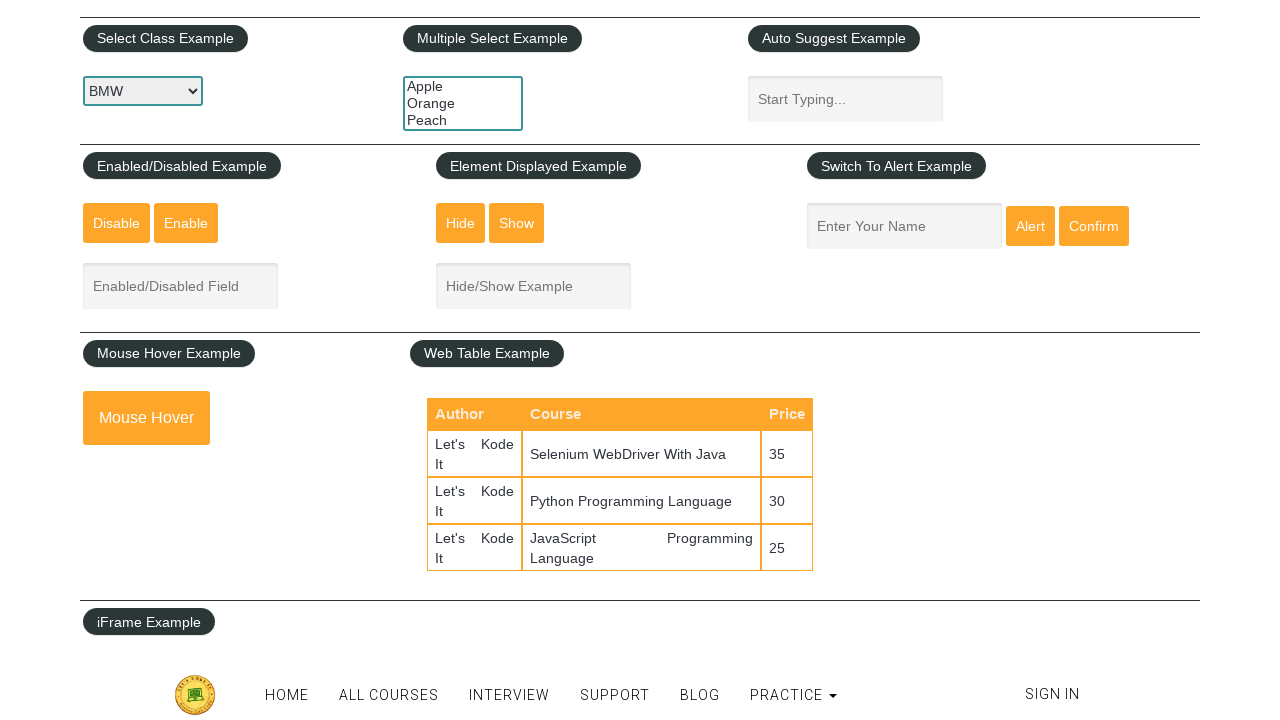

Paused for 200ms to maintain smooth scrolling effect
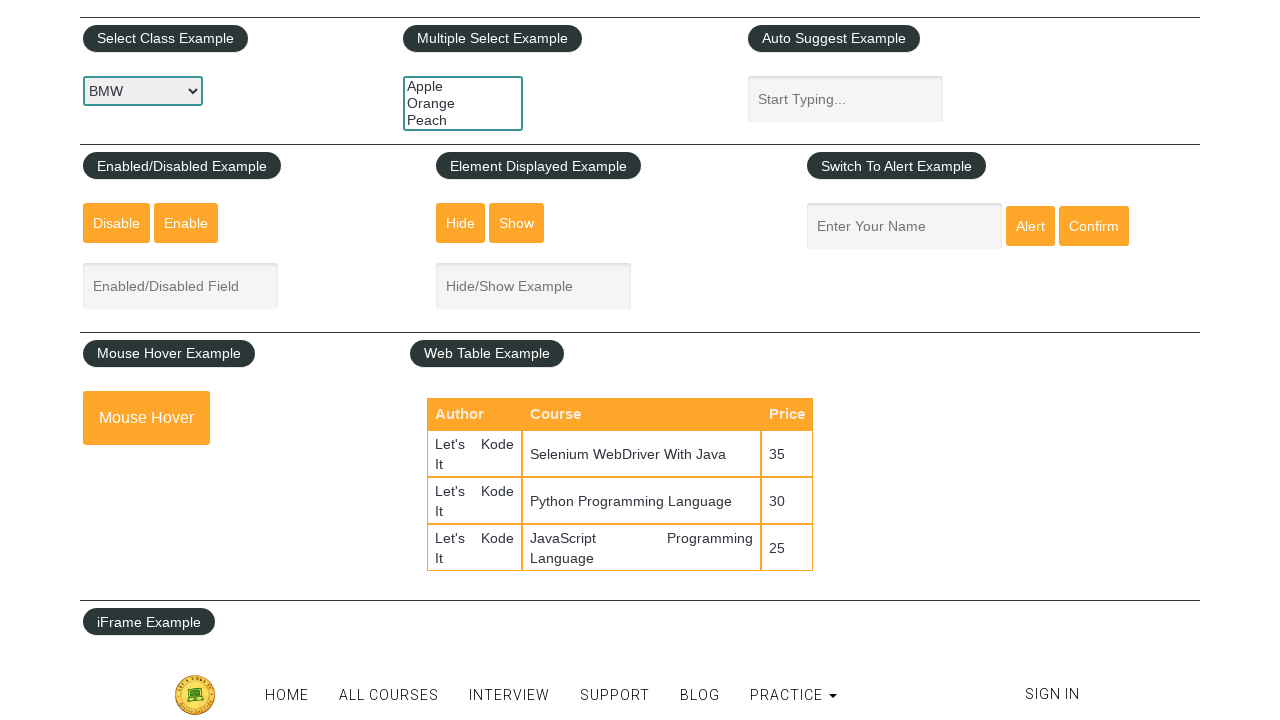

Scrolled down by 27px (increment 13/20)
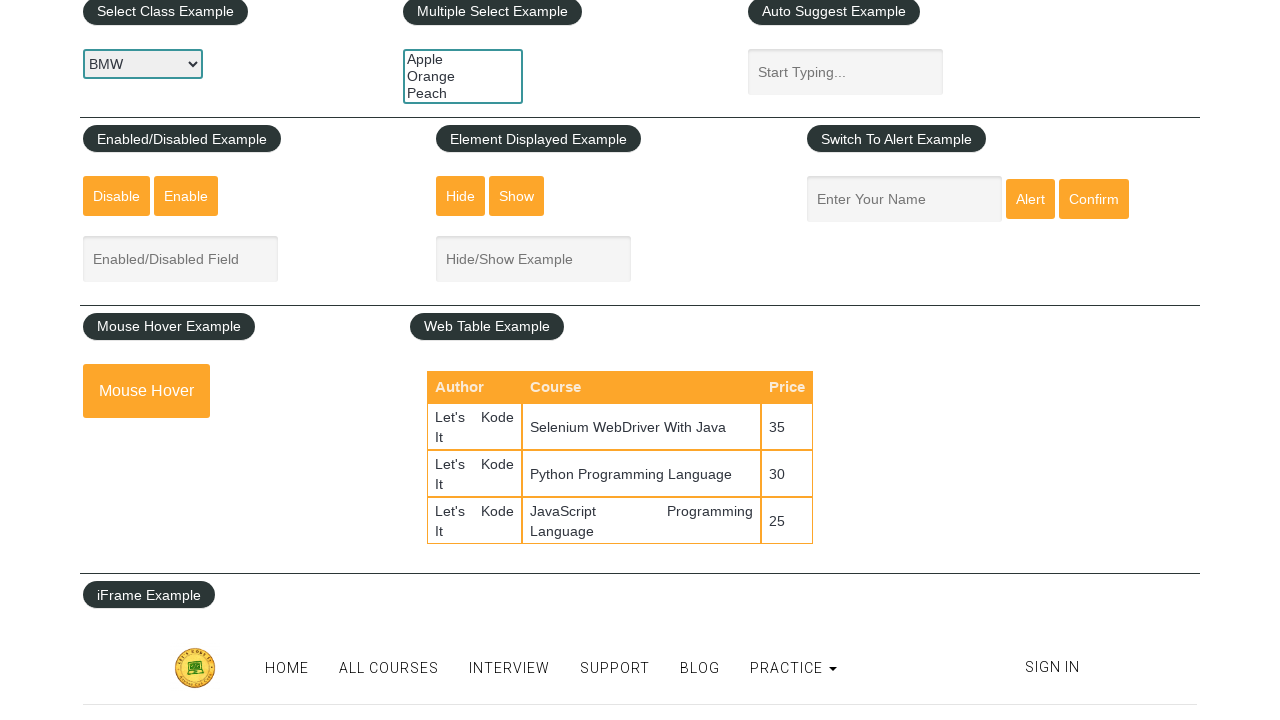

Paused for 200ms to maintain smooth scrolling effect
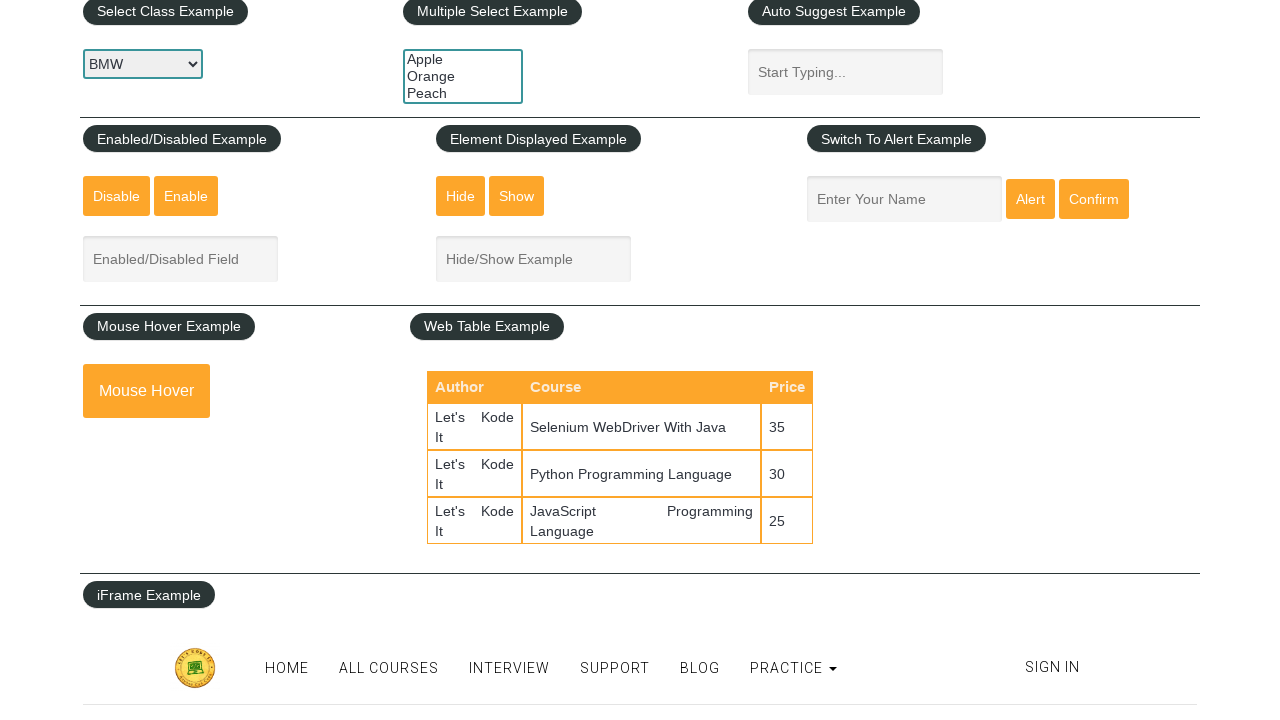

Scrolled down by 27px (increment 14/20)
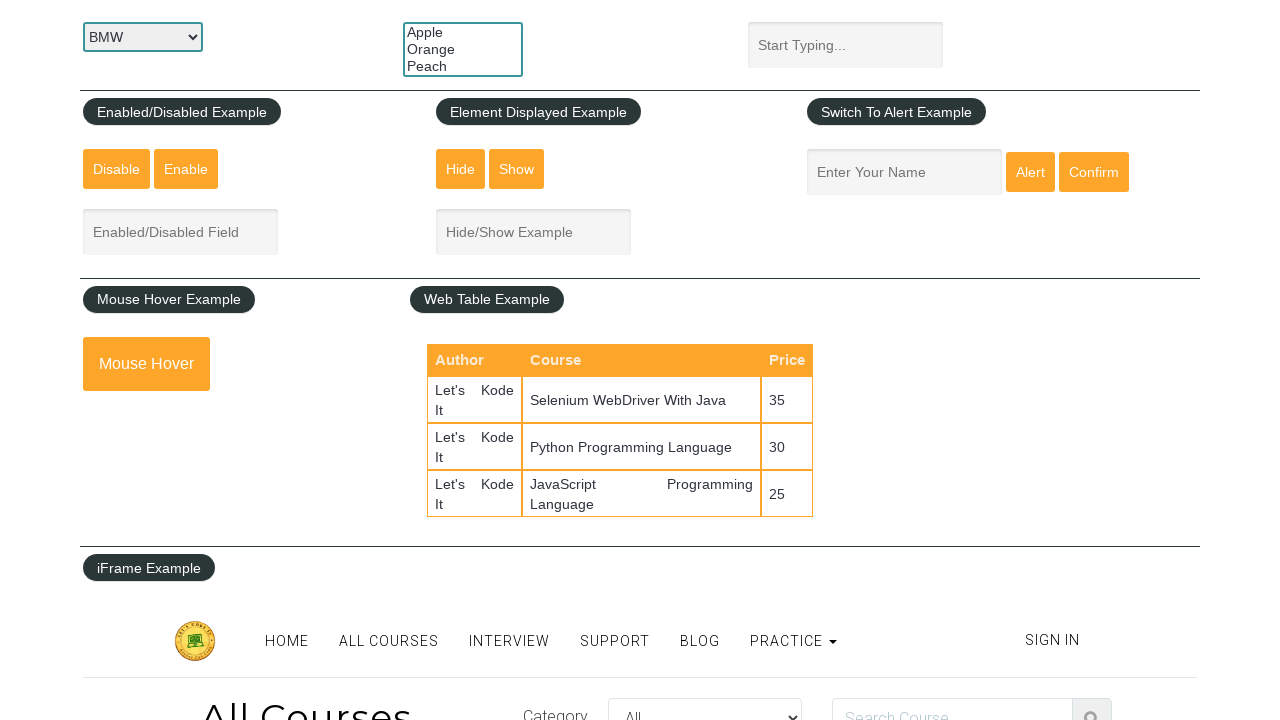

Paused for 200ms to maintain smooth scrolling effect
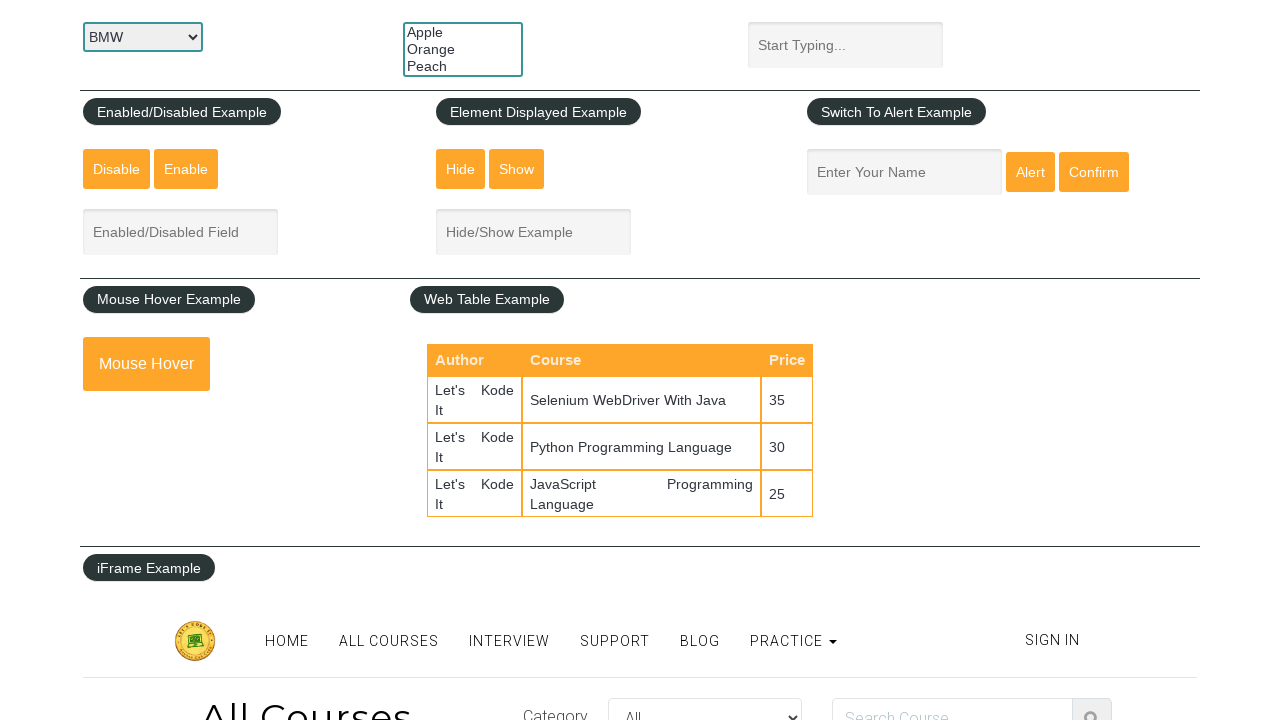

Scrolled down by 27px (increment 15/20)
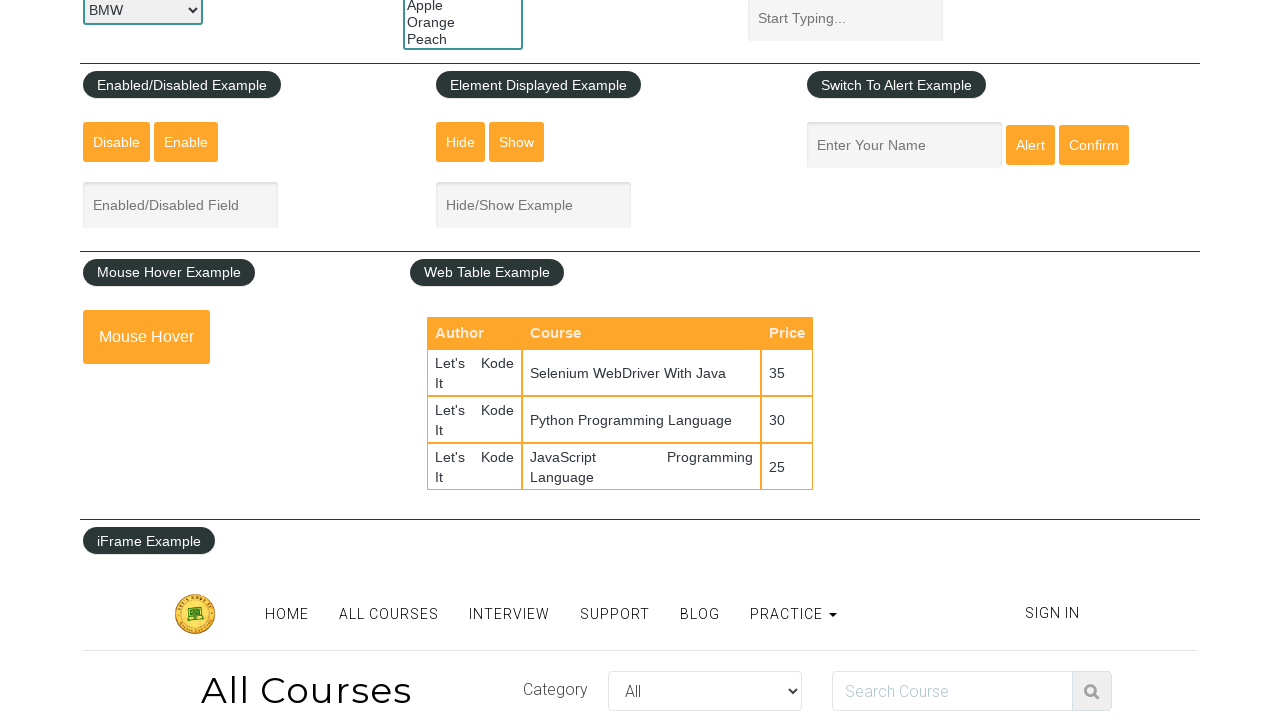

Paused for 200ms to maintain smooth scrolling effect
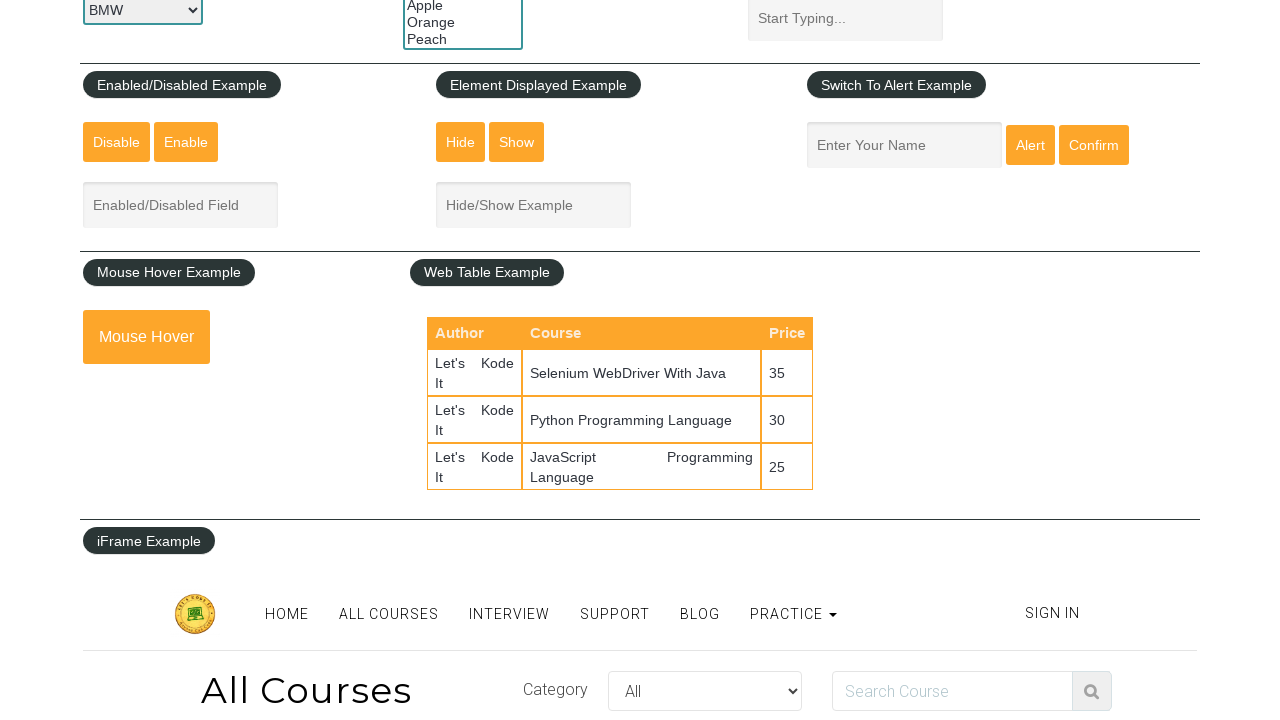

Scrolled down by 27px (increment 16/20)
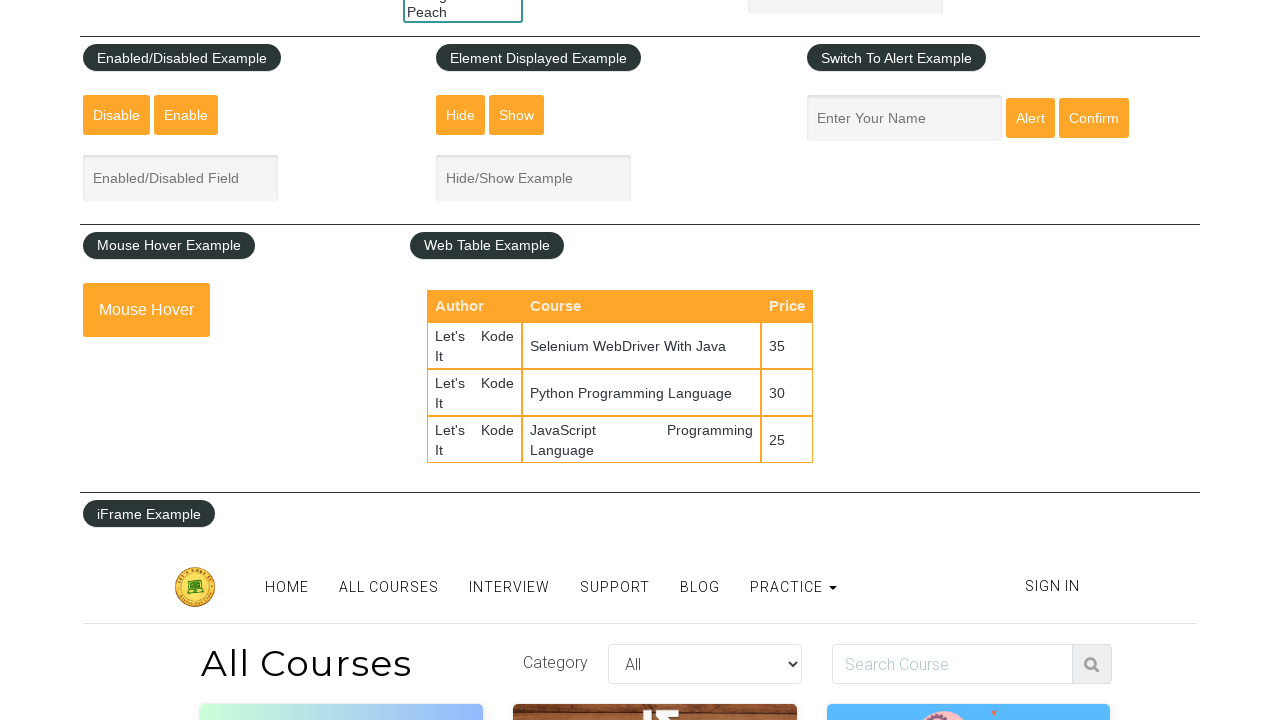

Paused for 200ms to maintain smooth scrolling effect
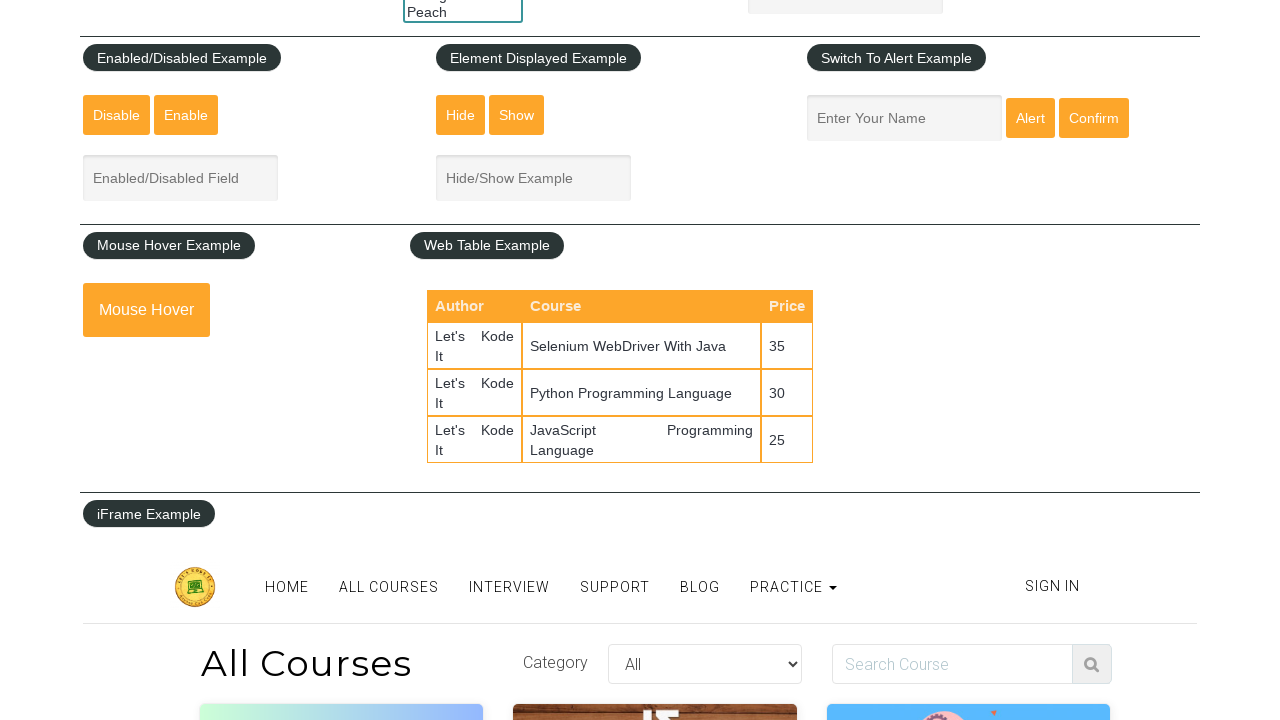

Scrolled down by 27px (increment 17/20)
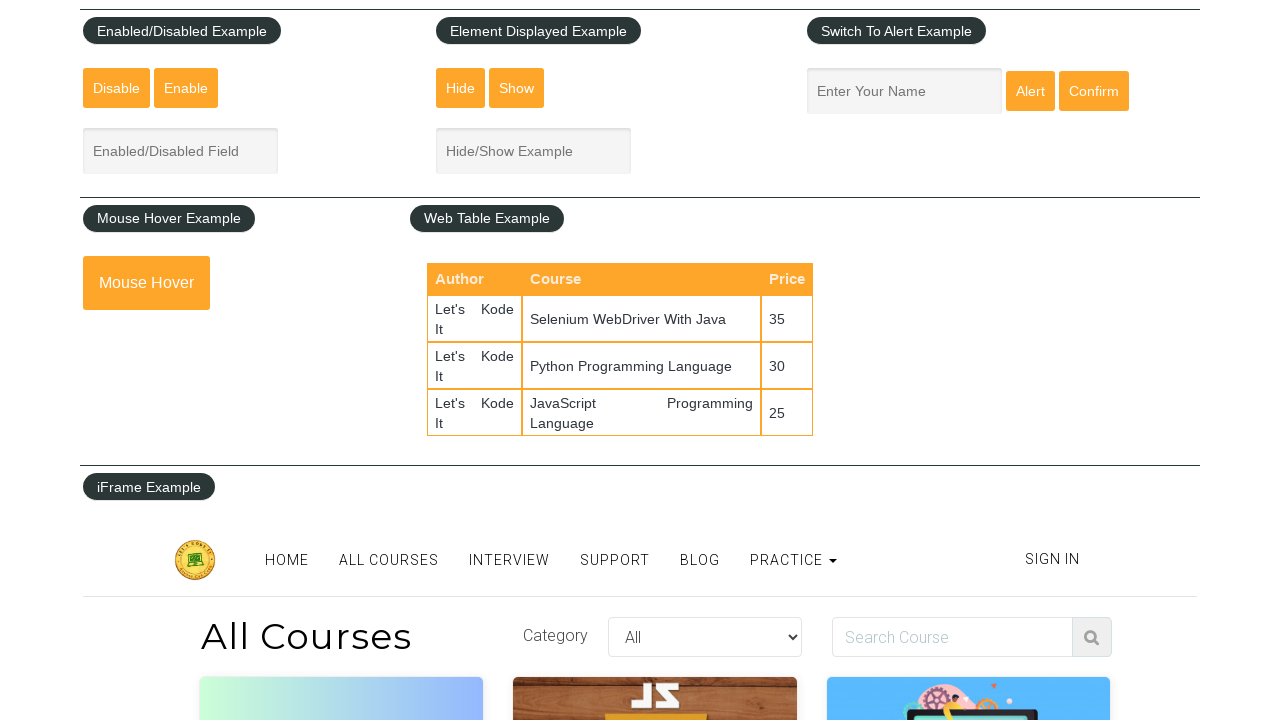

Paused for 200ms to maintain smooth scrolling effect
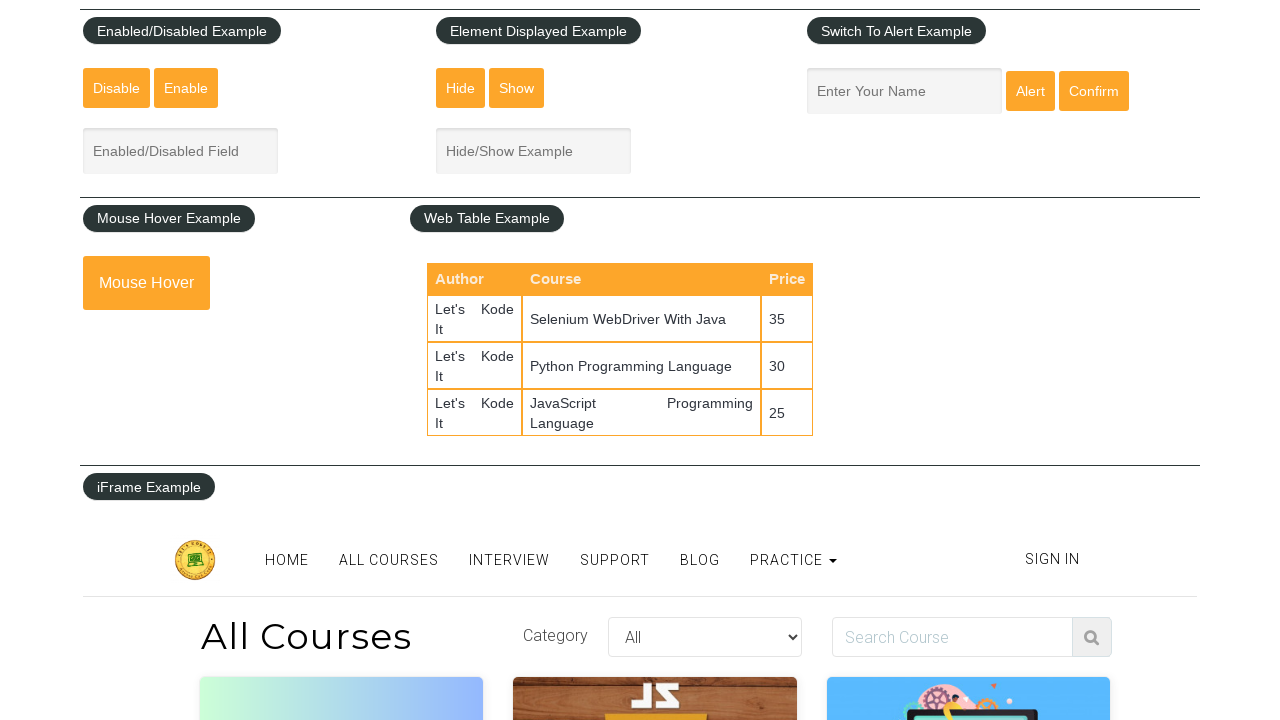

Scrolled down by 27px (increment 18/20)
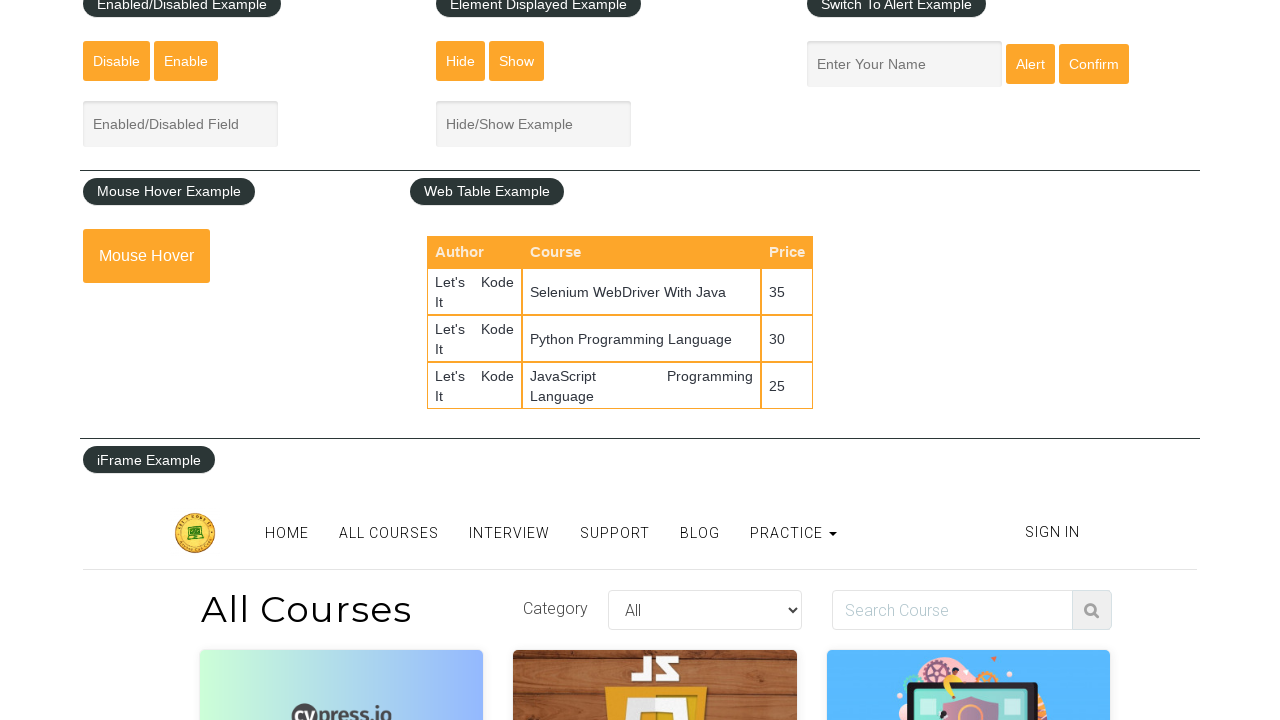

Paused for 200ms to maintain smooth scrolling effect
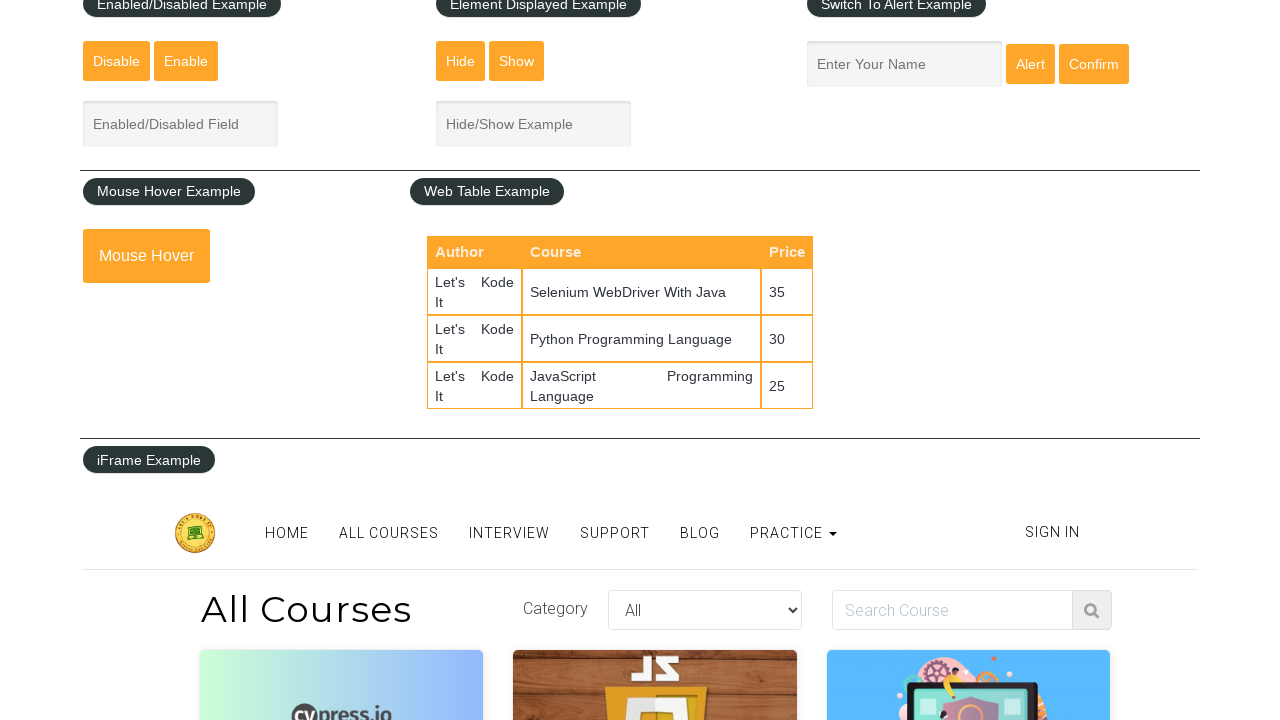

Scrolled down by 27px (increment 19/20)
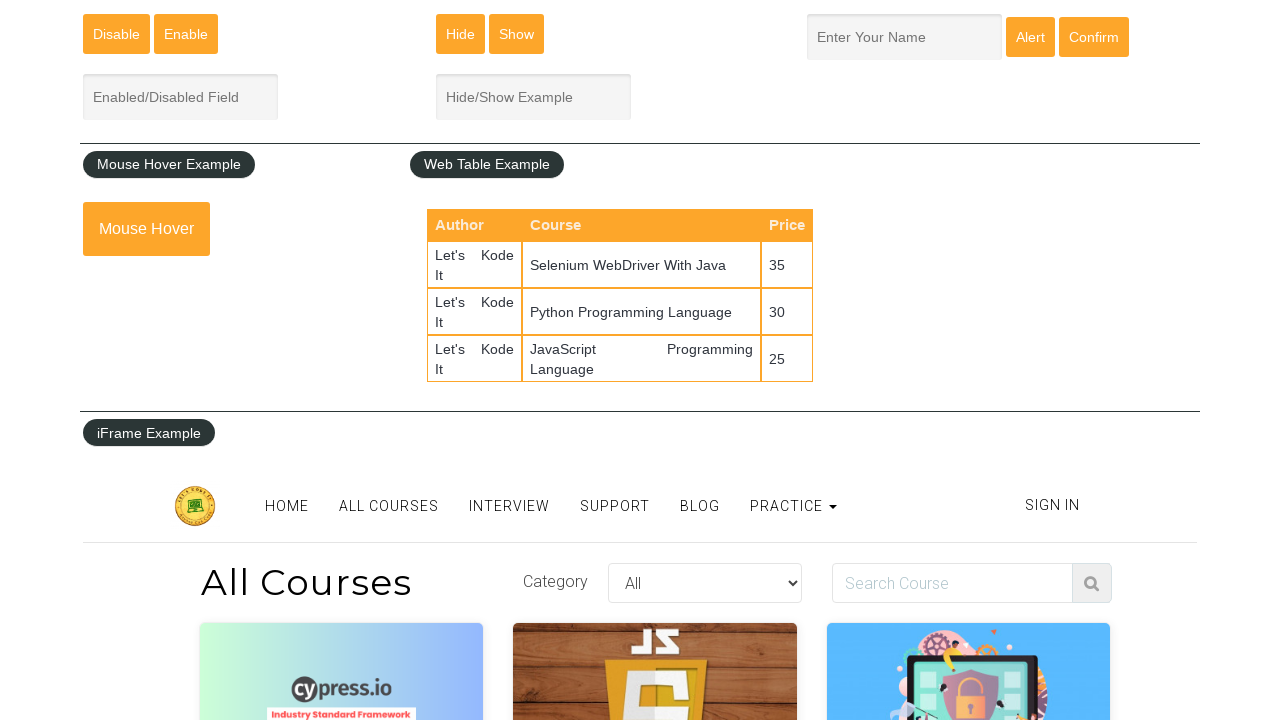

Paused for 200ms to maintain smooth scrolling effect
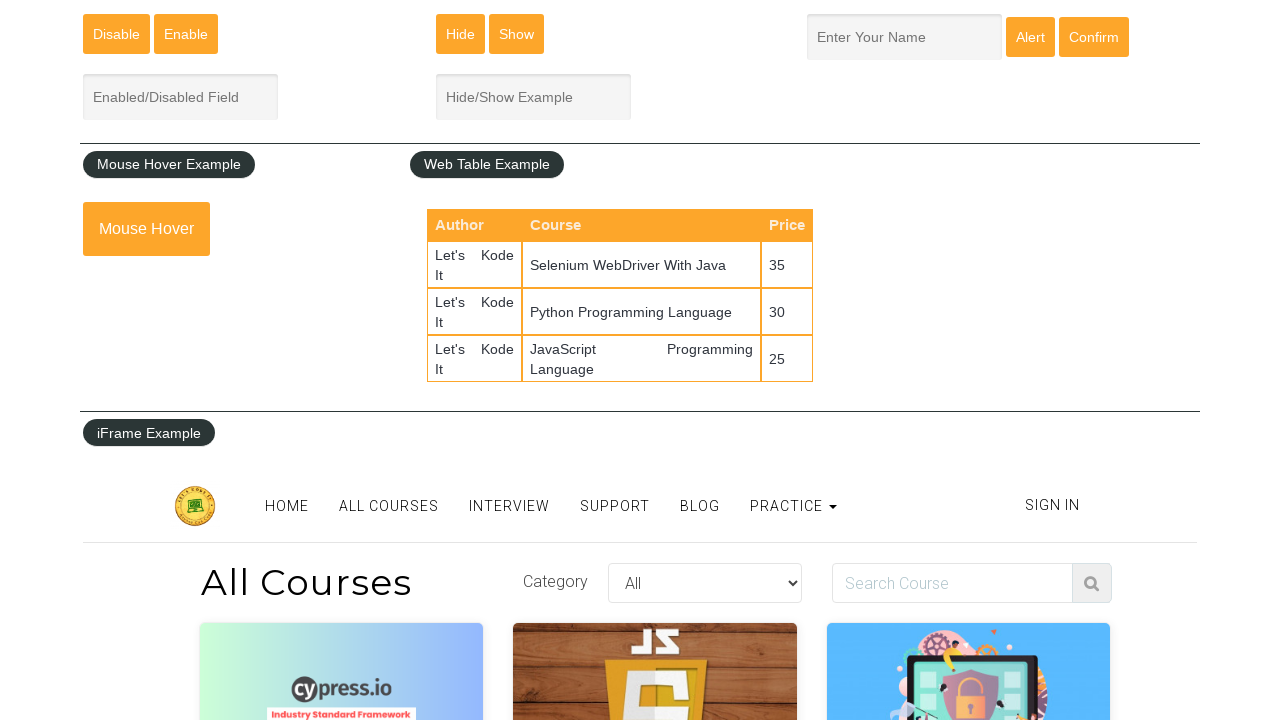

Scrolled down by 27px (increment 20/20)
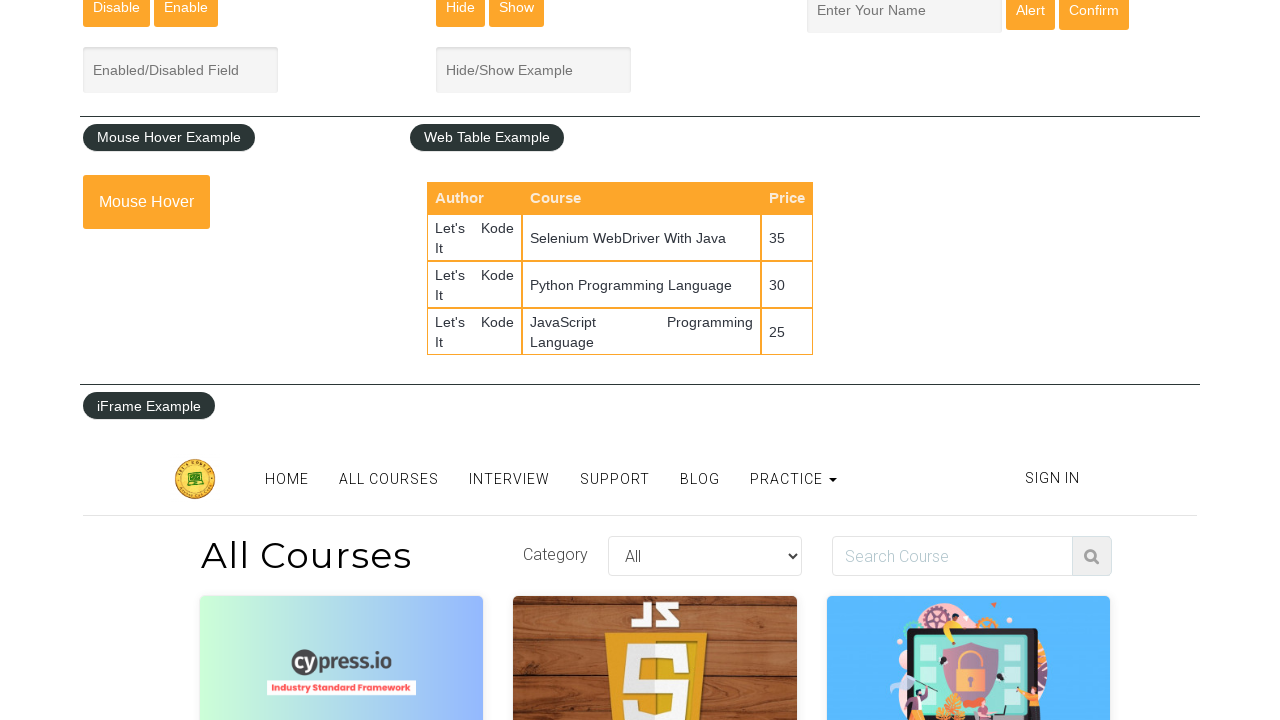

Paused for 200ms to maintain smooth scrolling effect
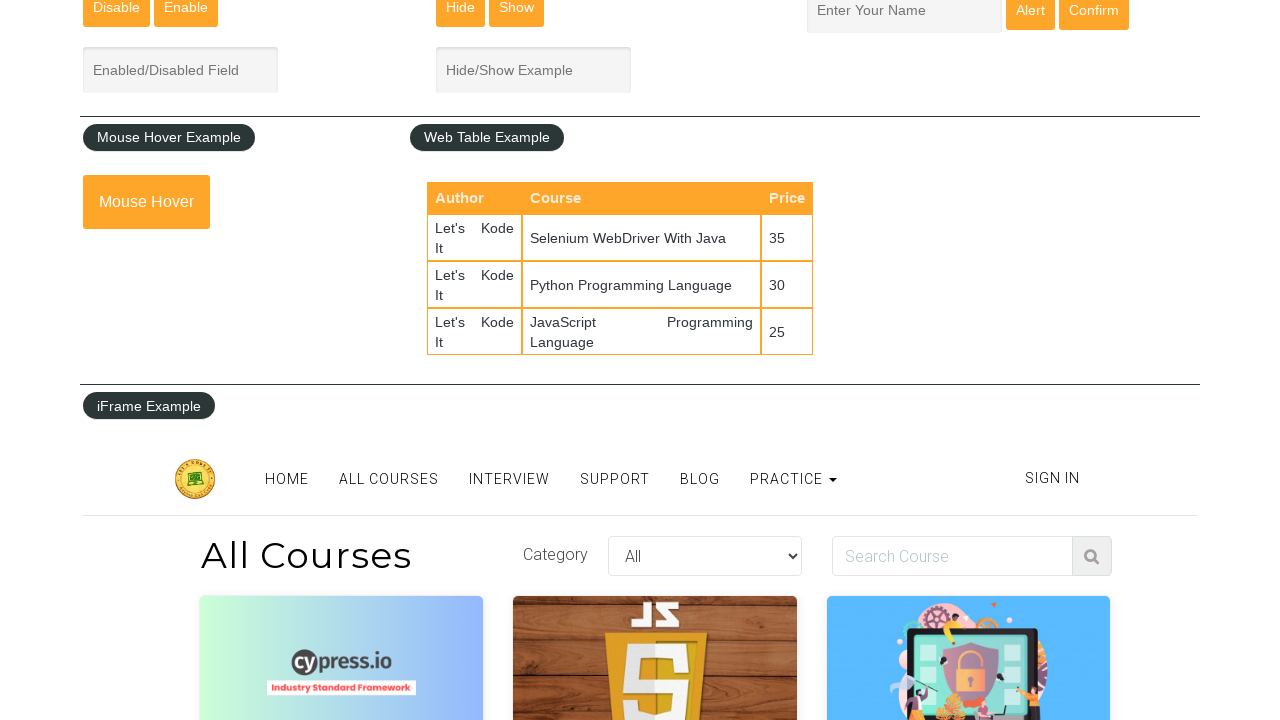

Final pause of 1000ms to observe completed scroll position
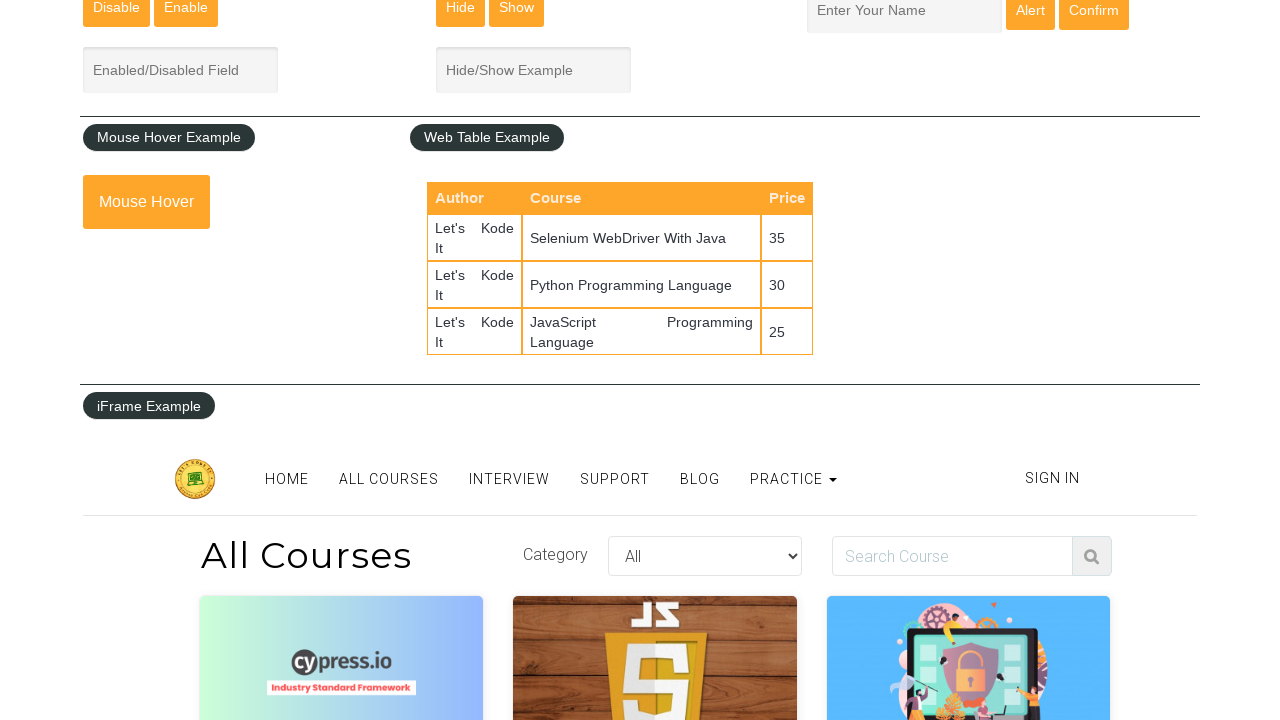

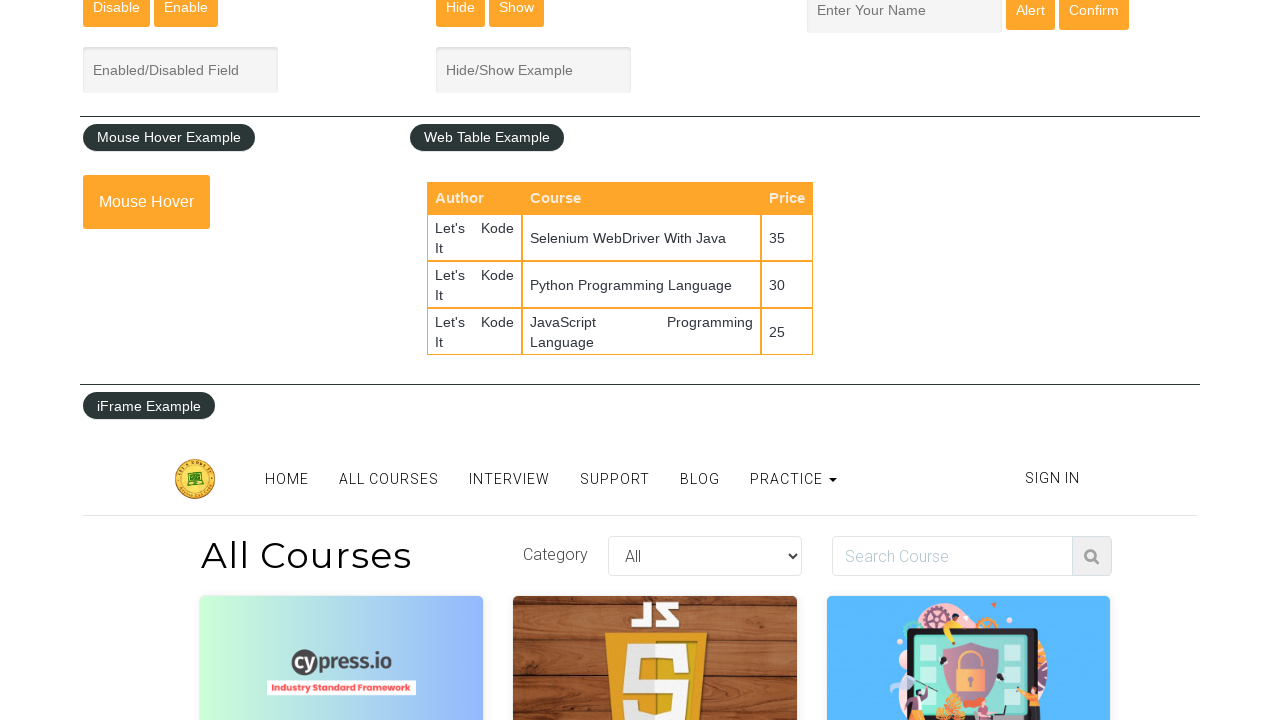